Browses through Phones, Laptops, and Monitors categories, adds a specific product from each category to the cart, then proceeds to checkout

Starting URL: https://www.demoblaze.com/

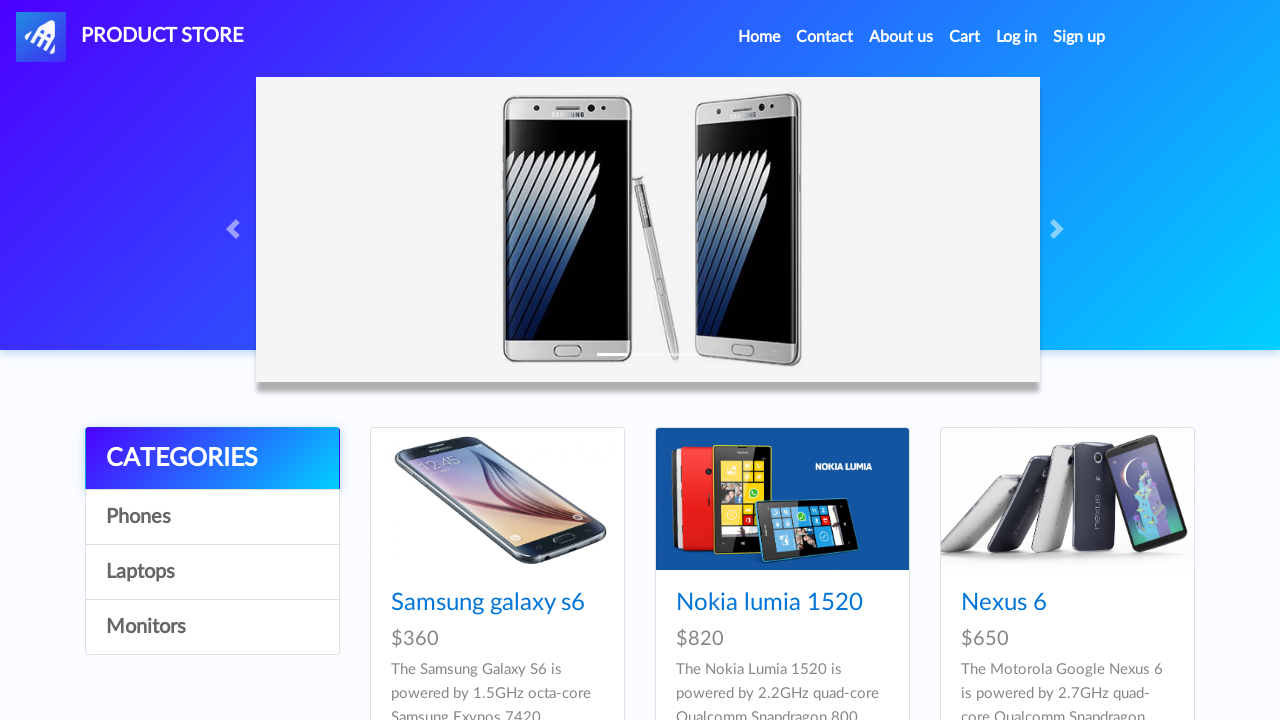

Set up dialog handler for alerts
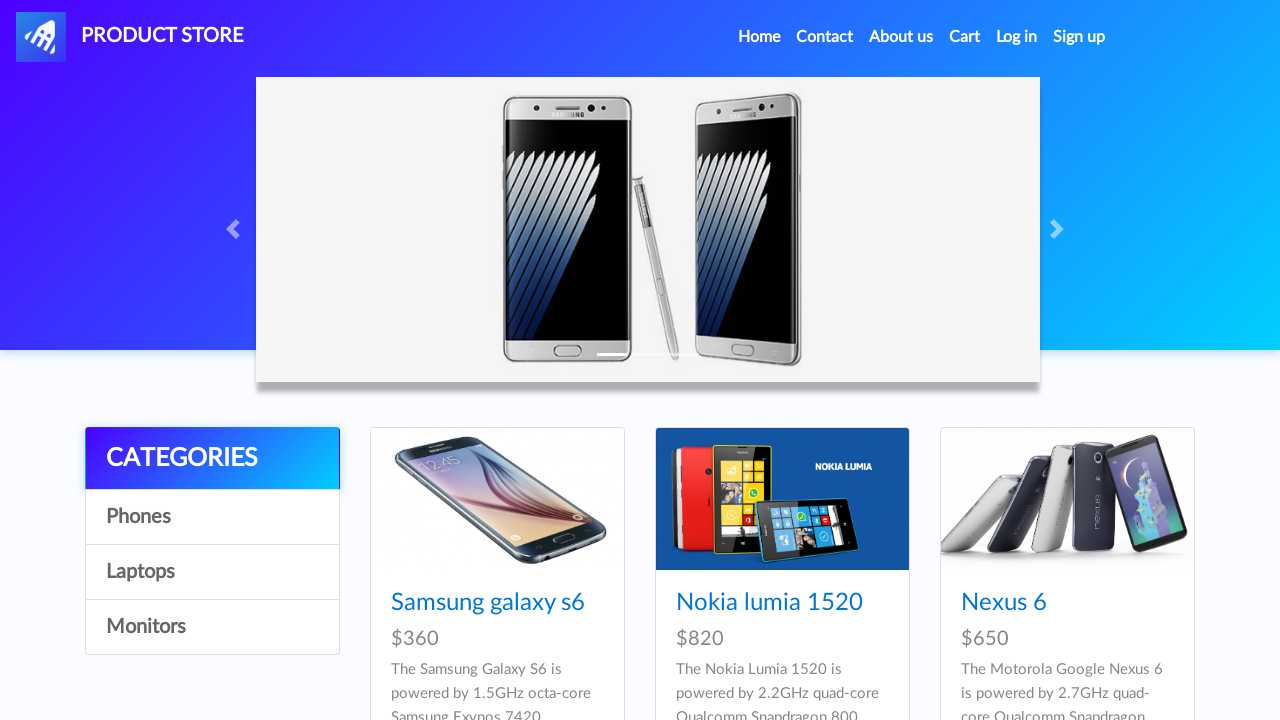

Waited for Phones category selector to load
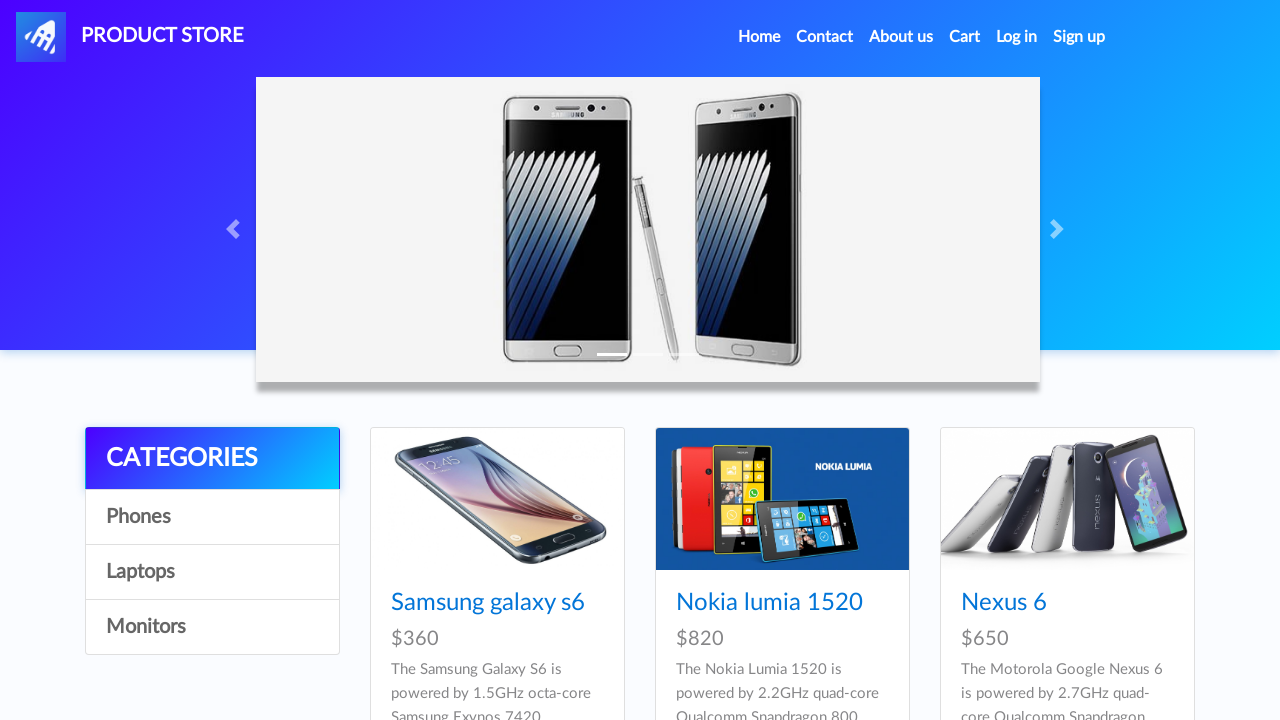

Clicked on Phones category at (212, 517) on text=Phones
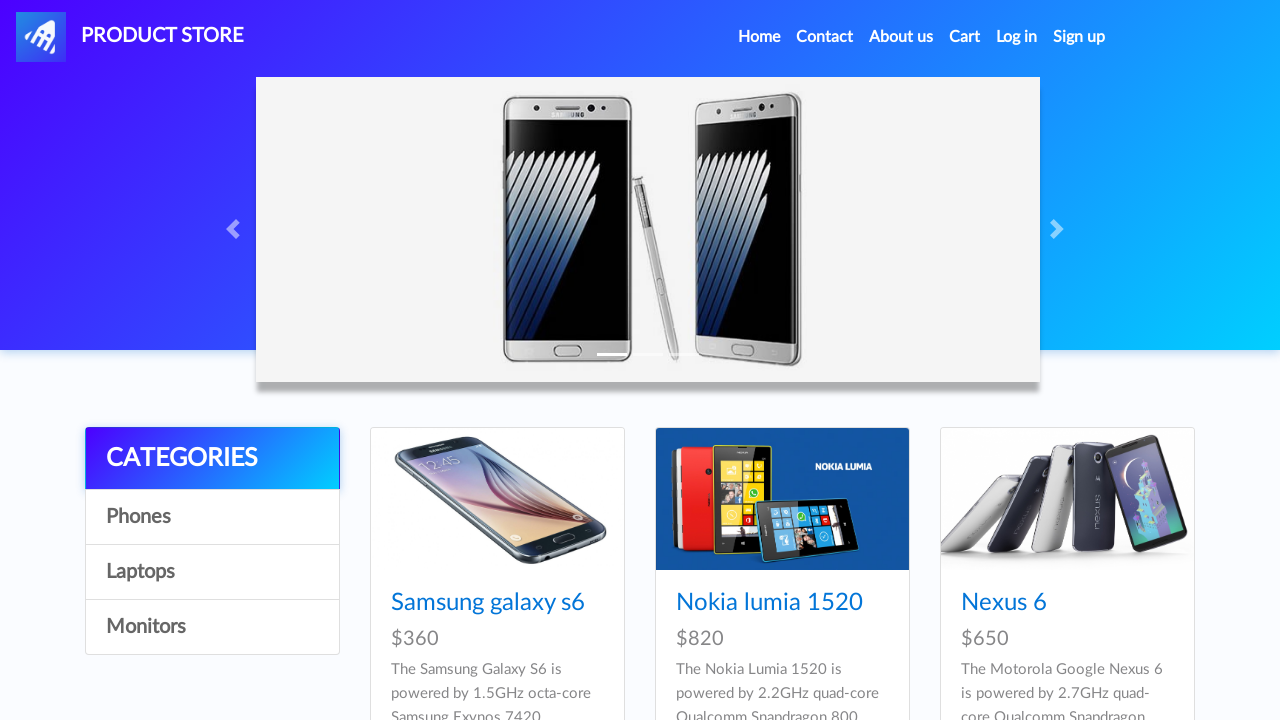

Waited for products in Phones category to load
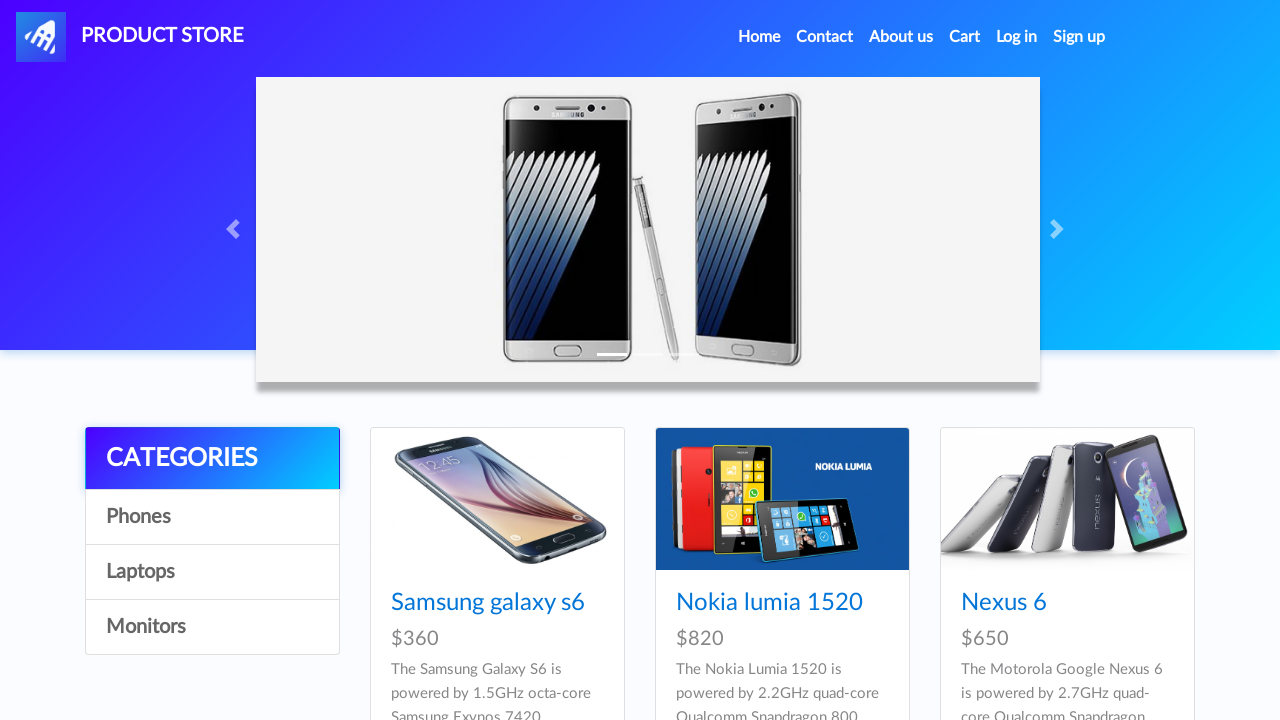

Clicked on product 'Samsung galaxy s6' in Phones category at (488, 603) on .card-title a >> nth=0
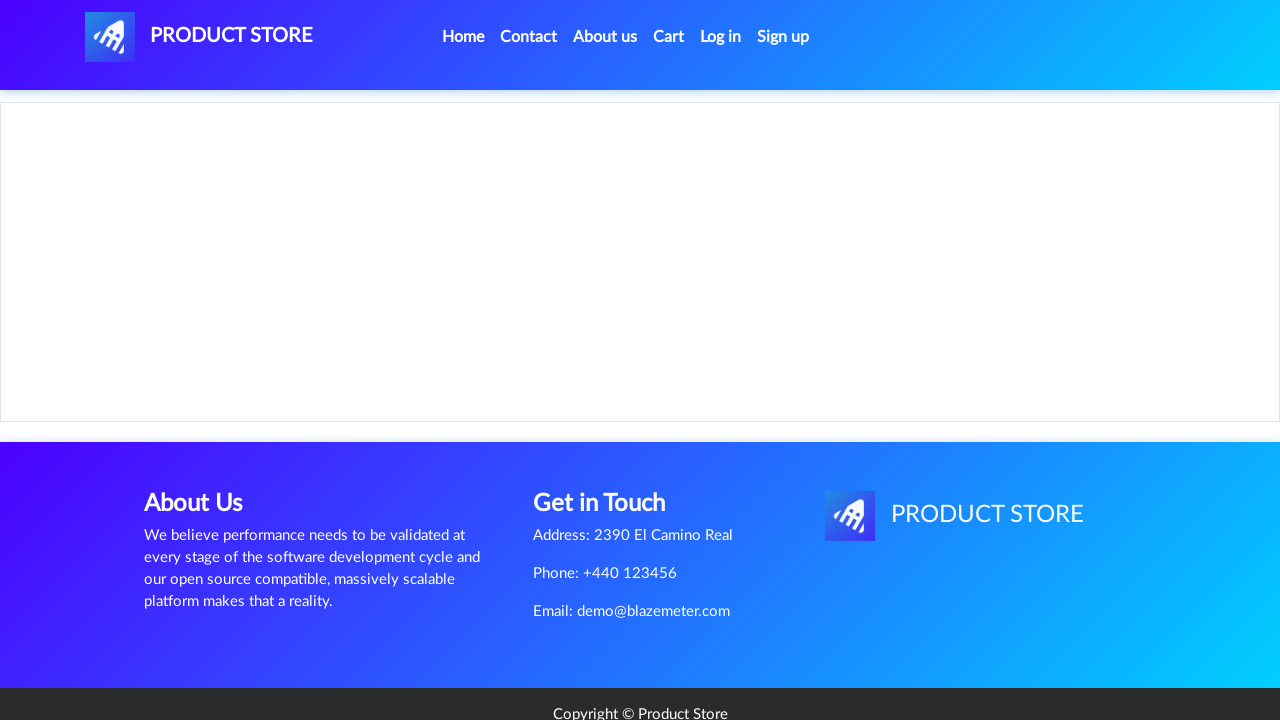

Waited for 'Add to cart' button for Samsung galaxy s6
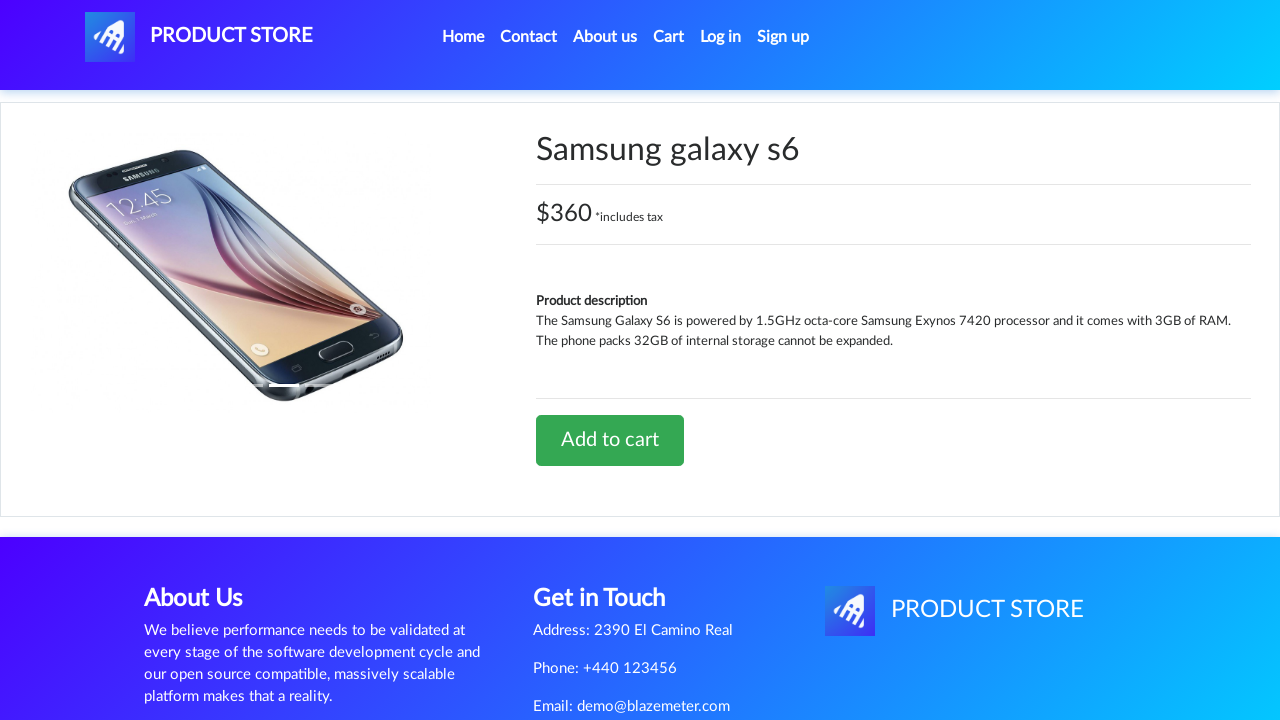

Clicked 'Add to cart' button for Samsung galaxy s6 at (610, 440) on xpath=//a[text()='Add to cart']
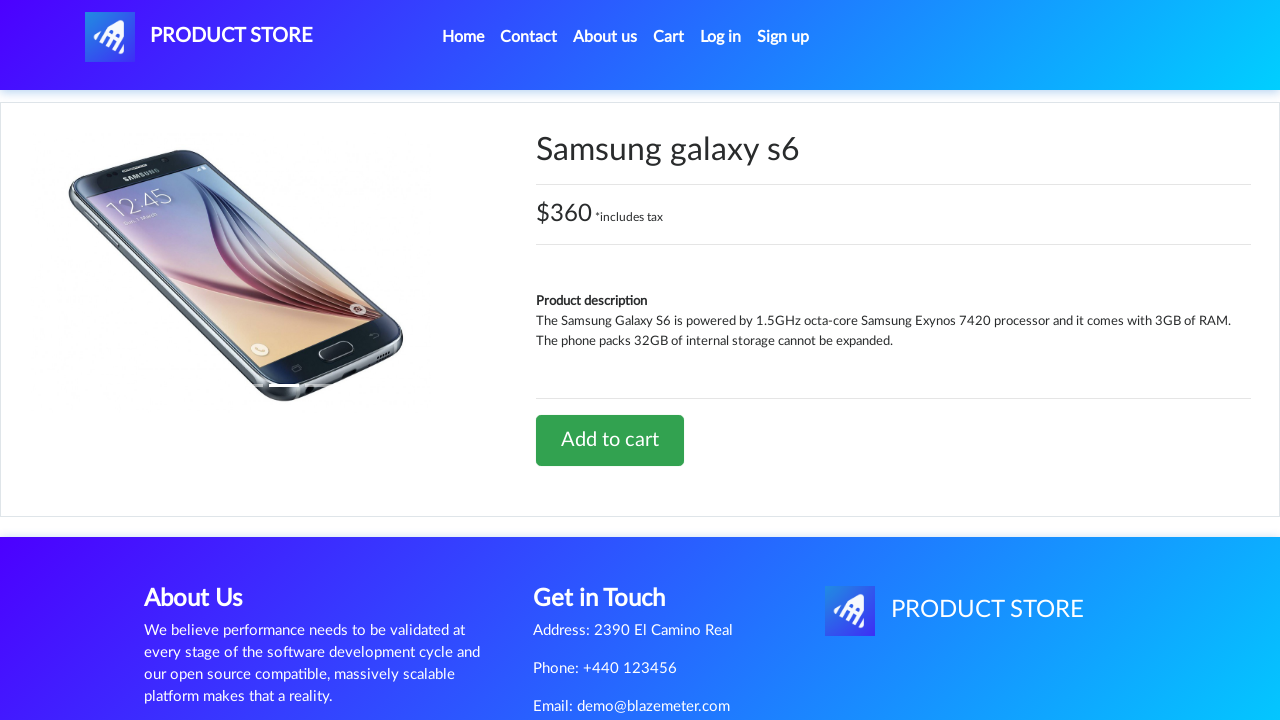

Alert accepted for adding Samsung galaxy s6 to cart
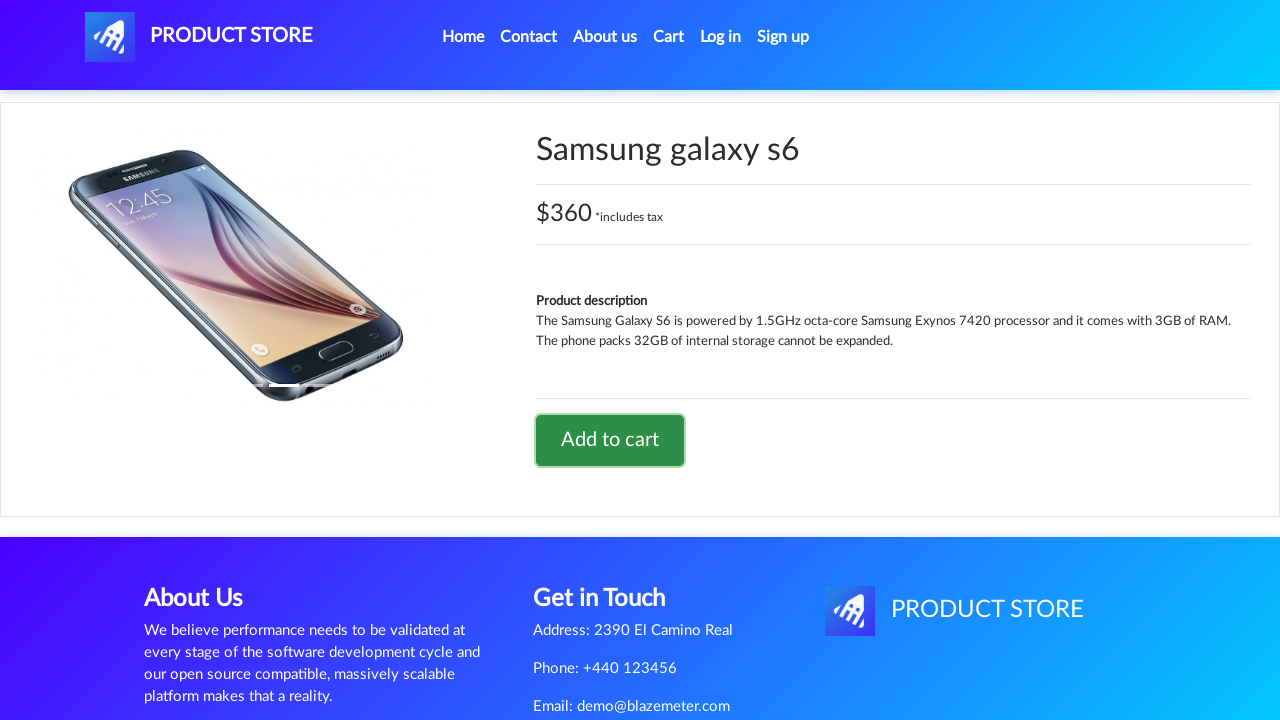

Navigated back to home page from Phones at (199, 37) on a[href='index.html']
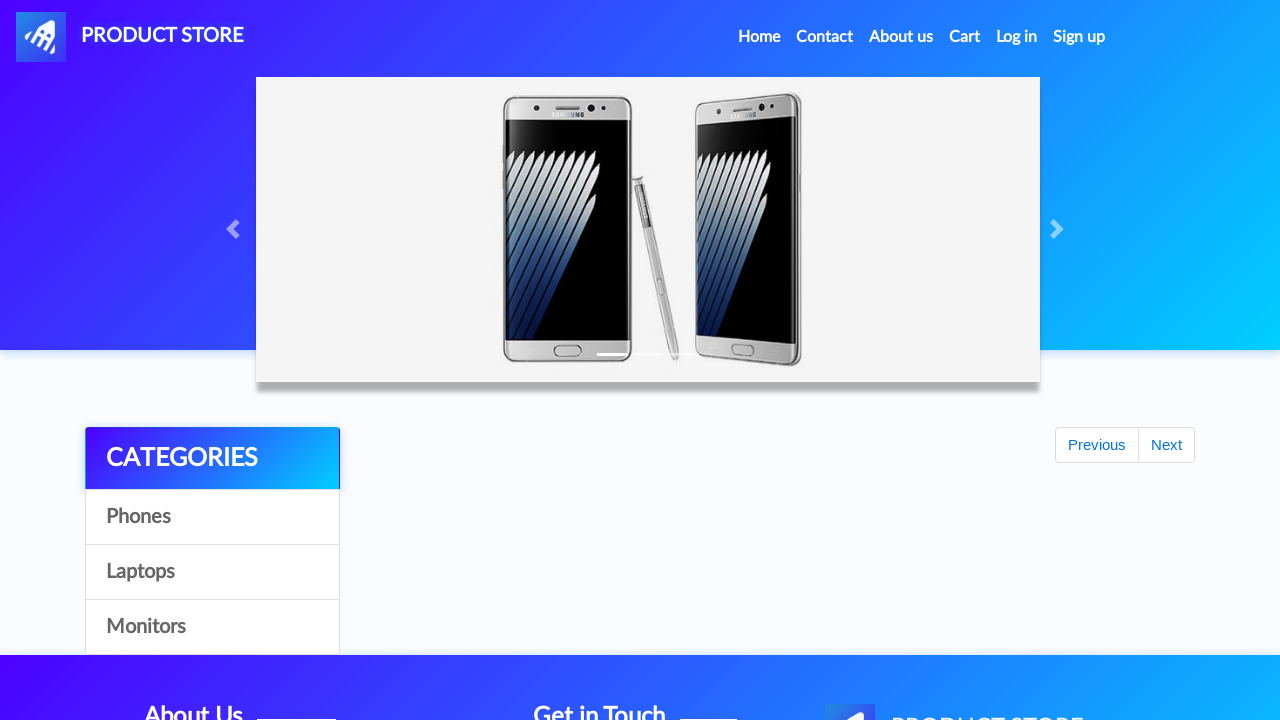

Waited for Laptops category selector to load
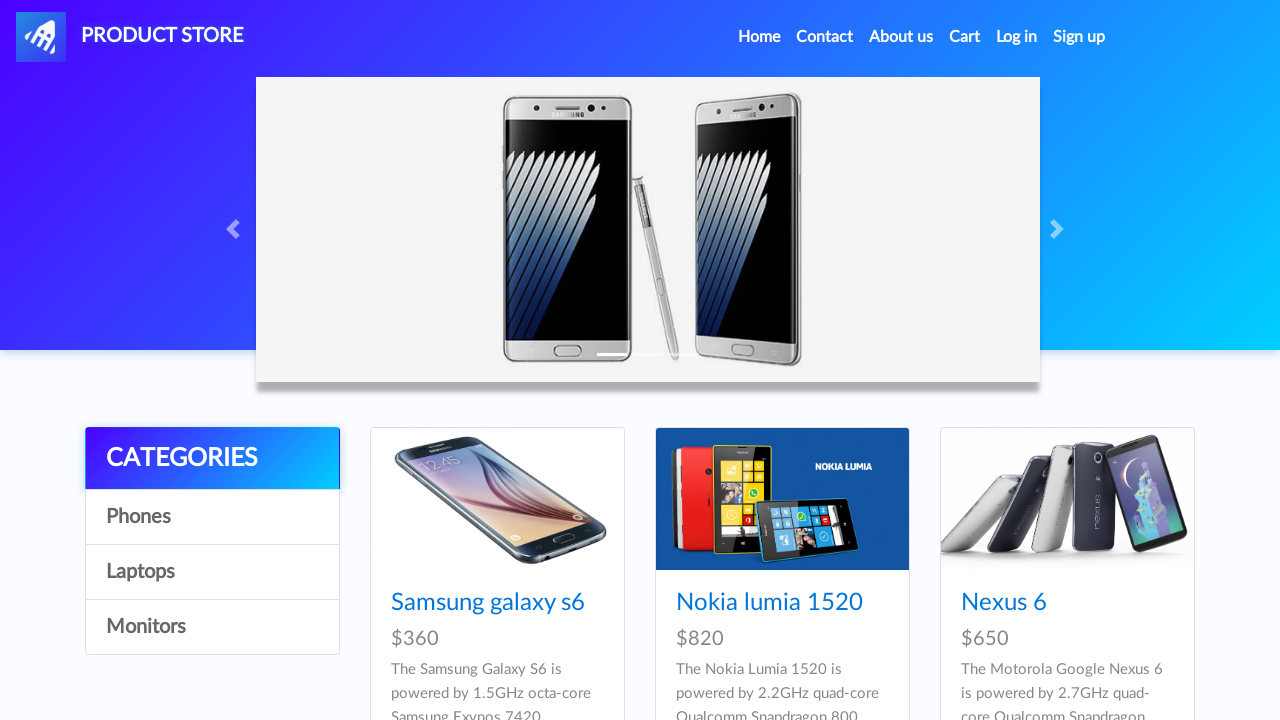

Clicked on Laptops category at (212, 572) on text=Laptops
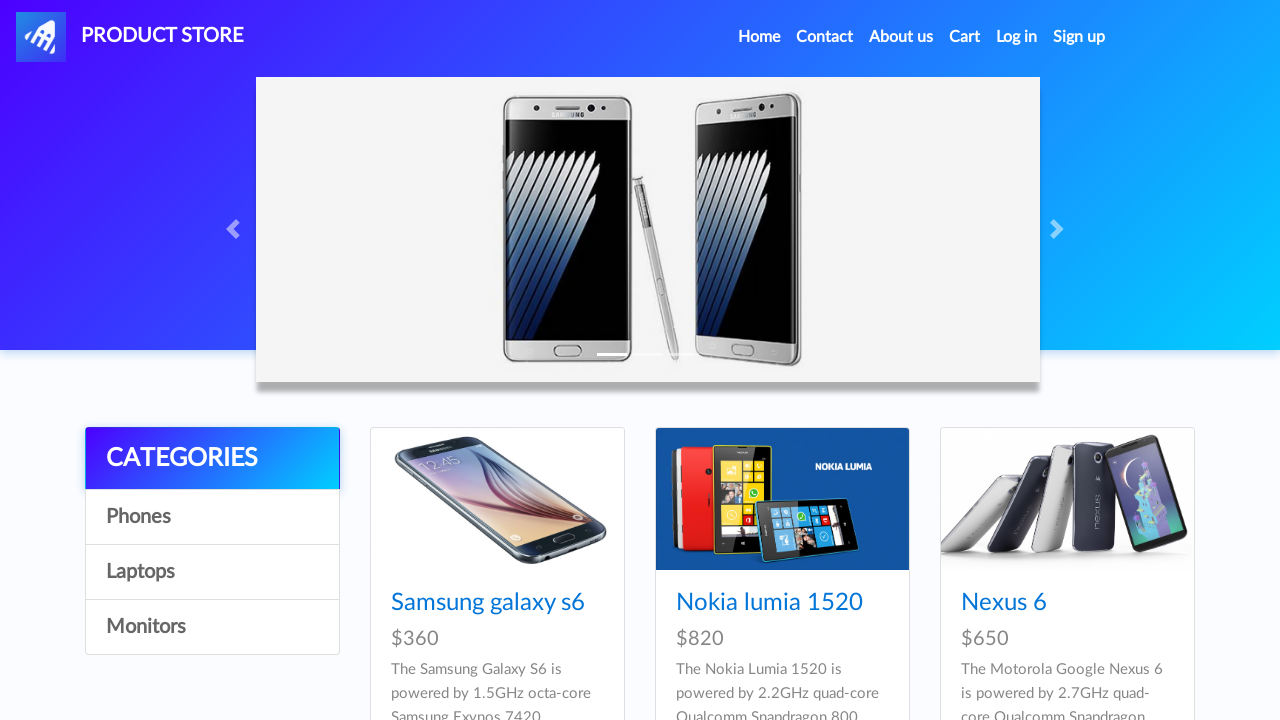

Waited for products in Laptops category to load
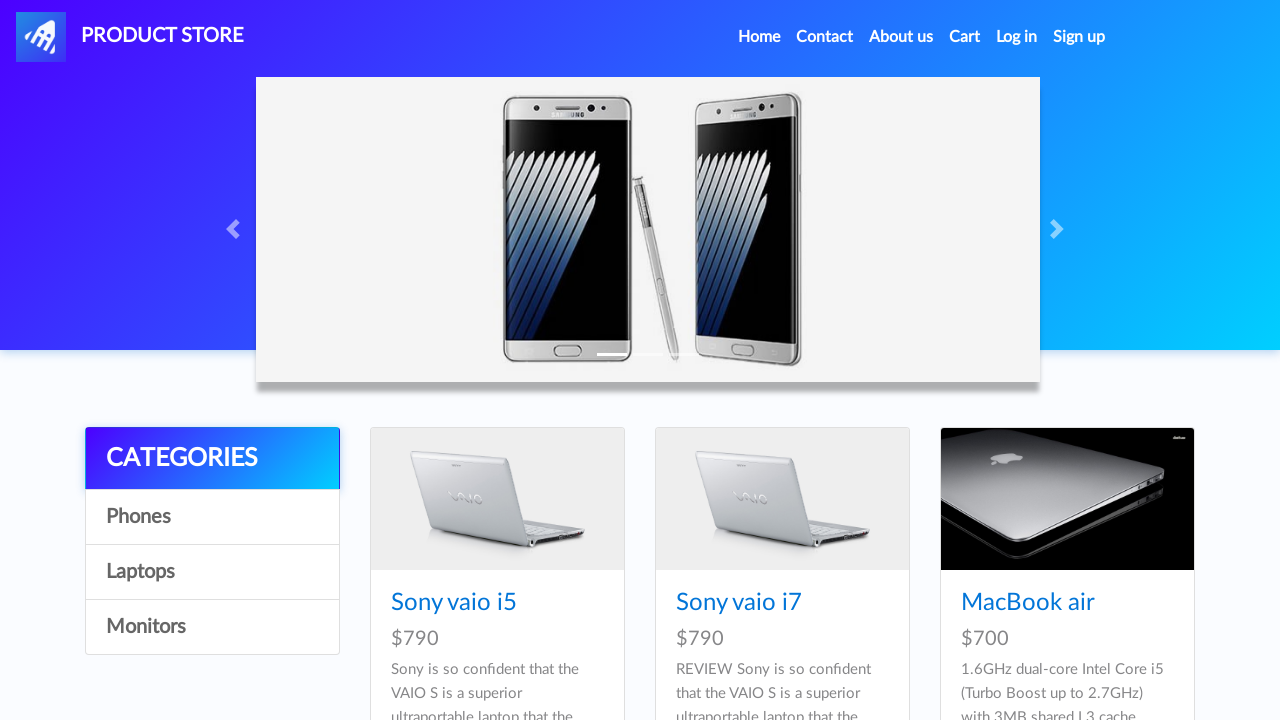

Clicked on product 'Sony vaio i5' in Laptops category at (454, 603) on .card-title a >> nth=0
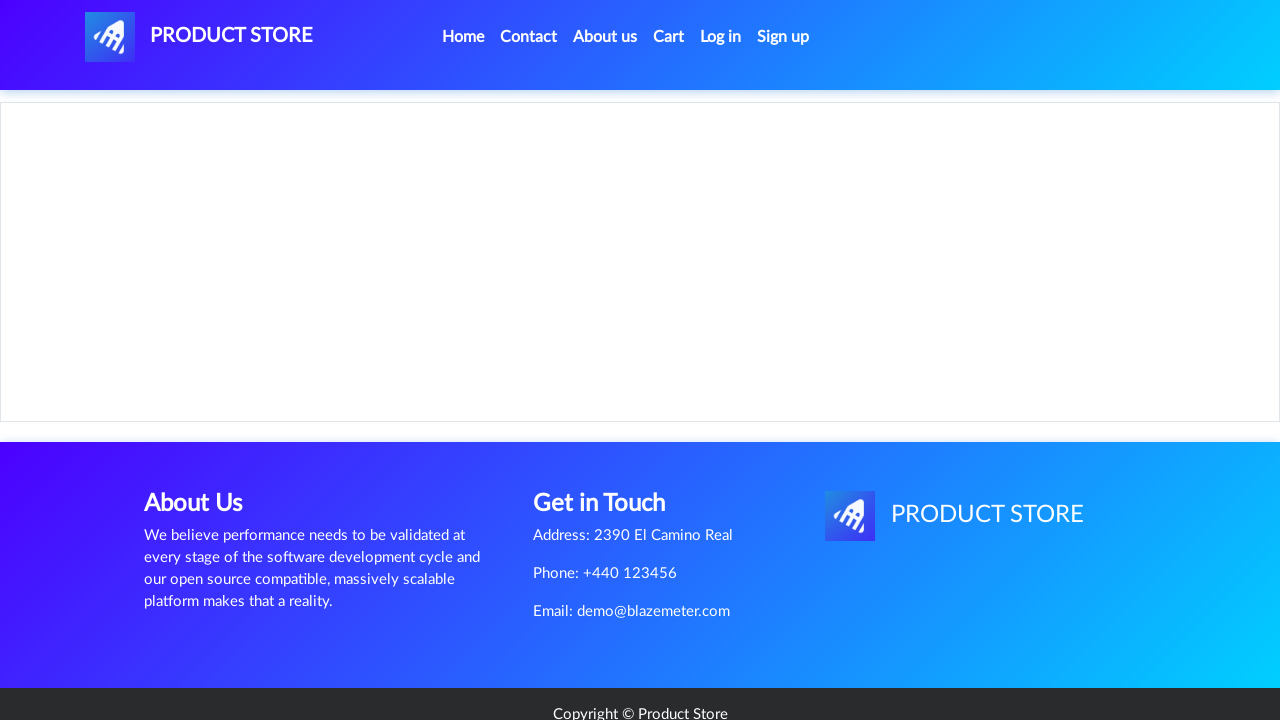

Waited for 'Add to cart' button for Sony vaio i5
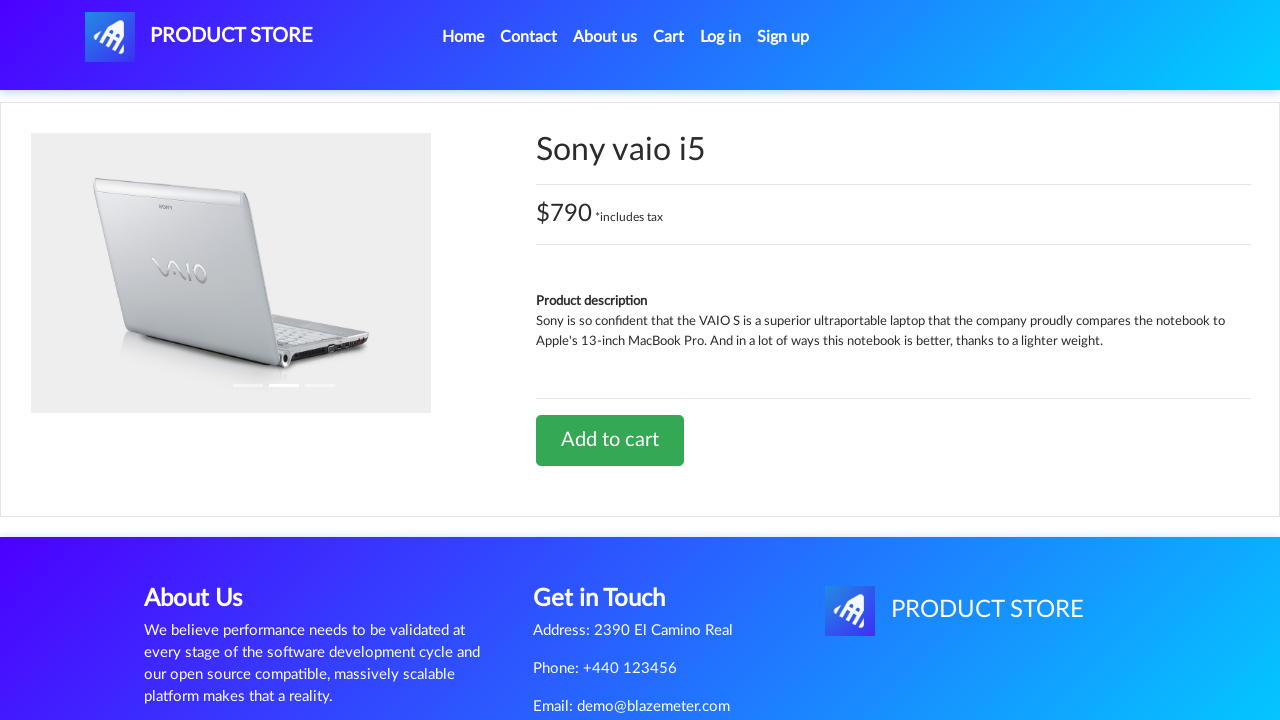

Clicked 'Add to cart' button for Sony vaio i5 at (610, 440) on xpath=//a[text()='Add to cart']
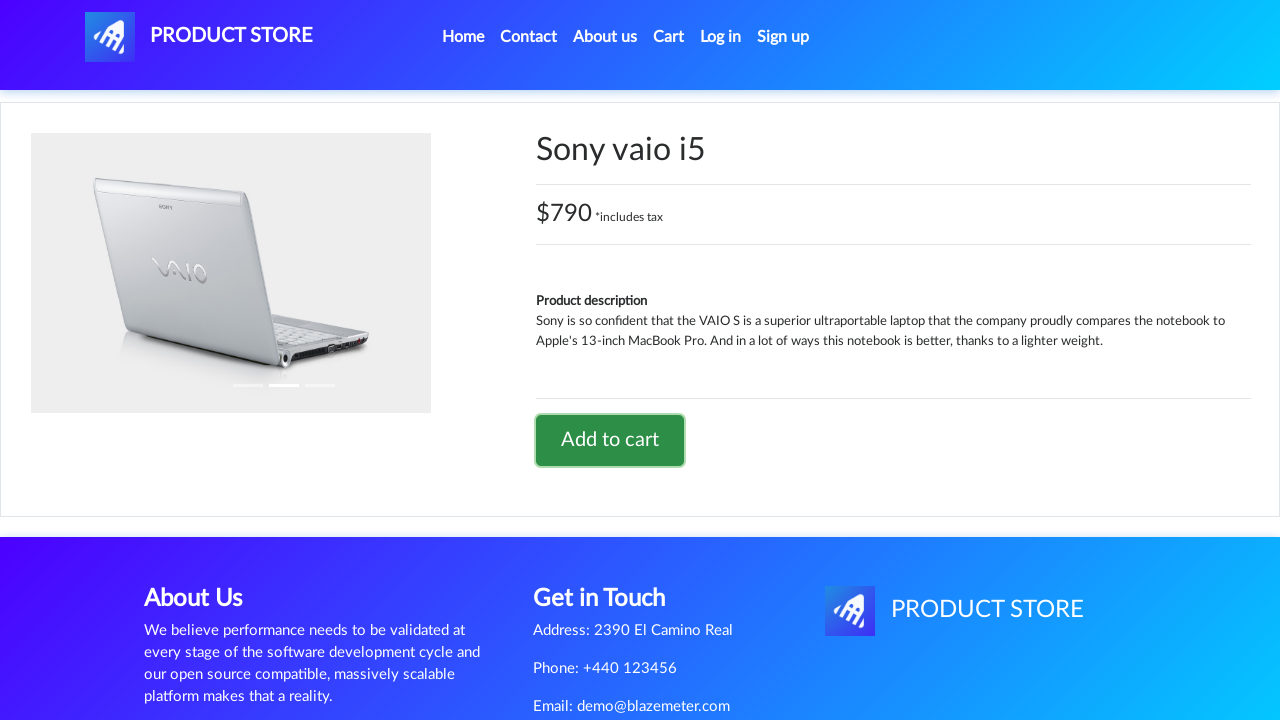

Alert accepted for adding Sony vaio i5 to cart
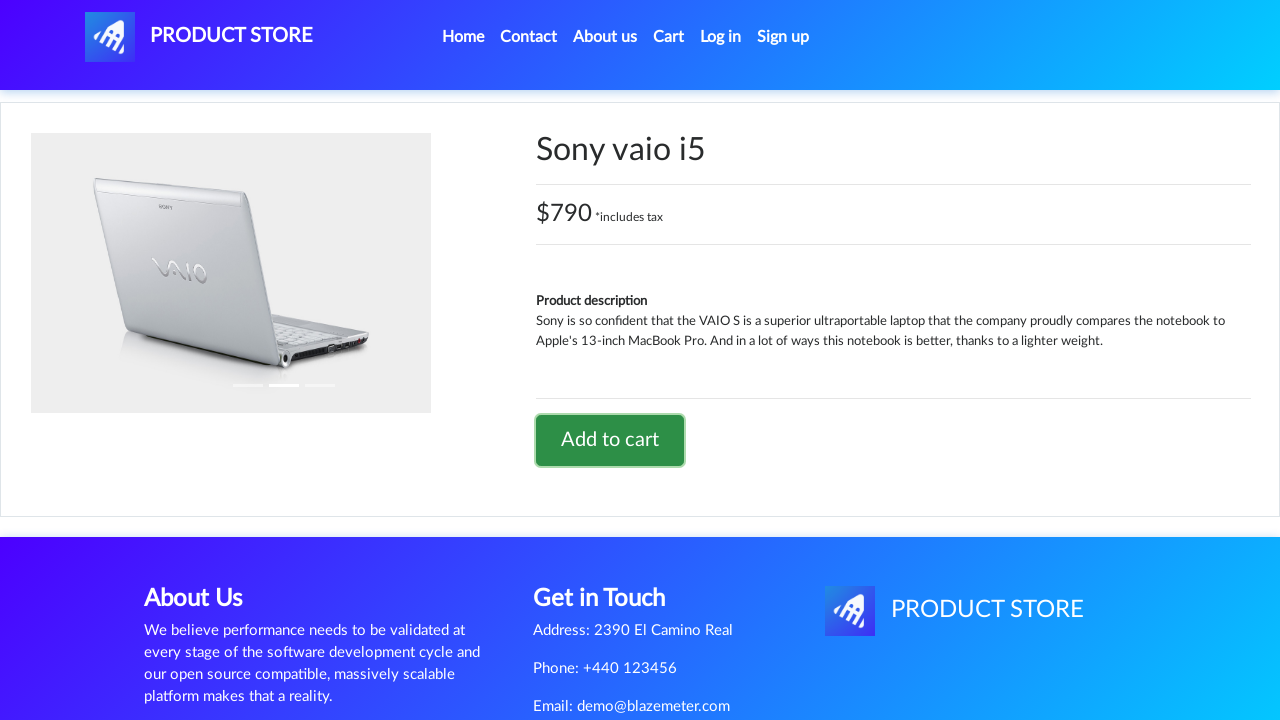

Navigated back to home page from Laptops at (199, 37) on a[href='index.html']
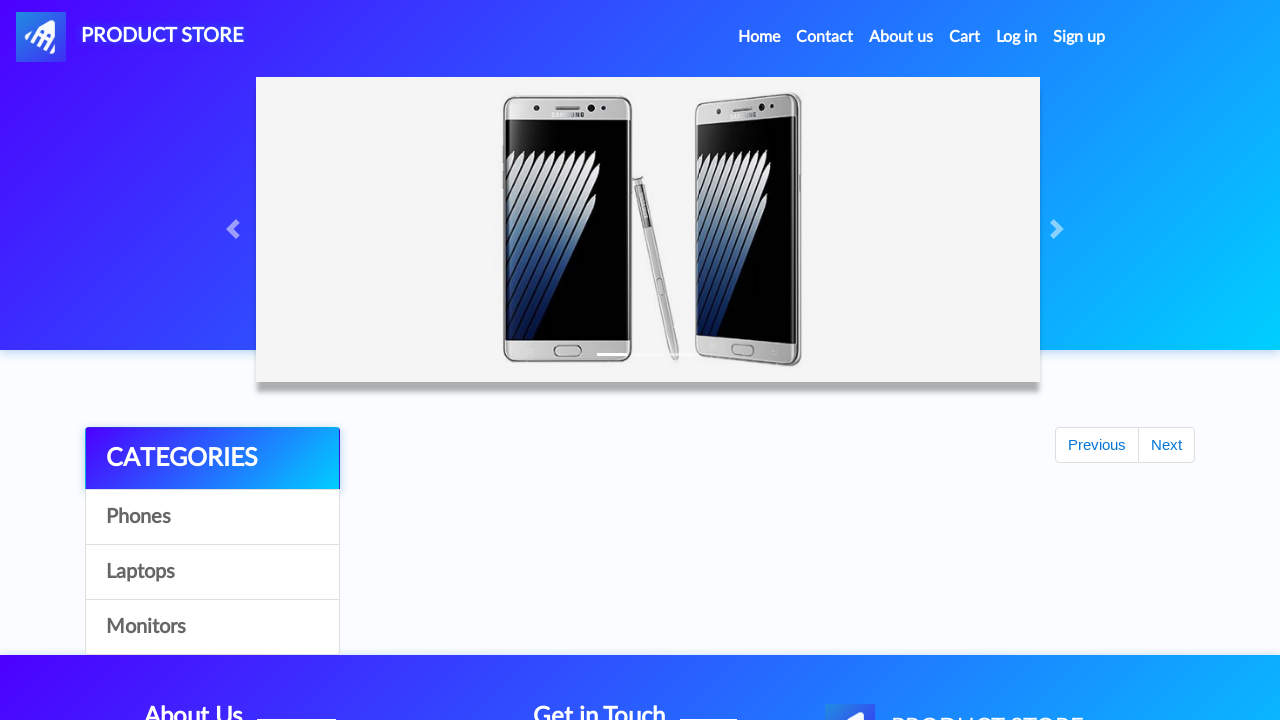

Waited for Monitors category selector to load
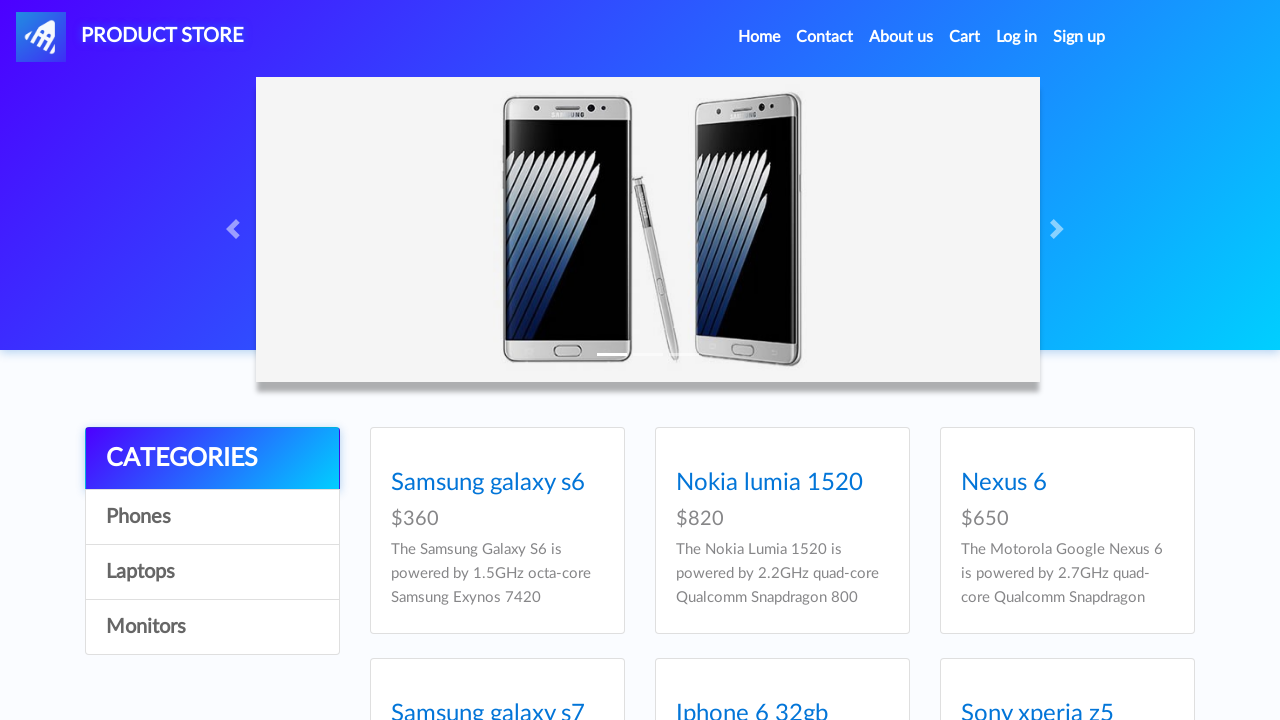

Clicked on Monitors category at (212, 627) on text=Monitors
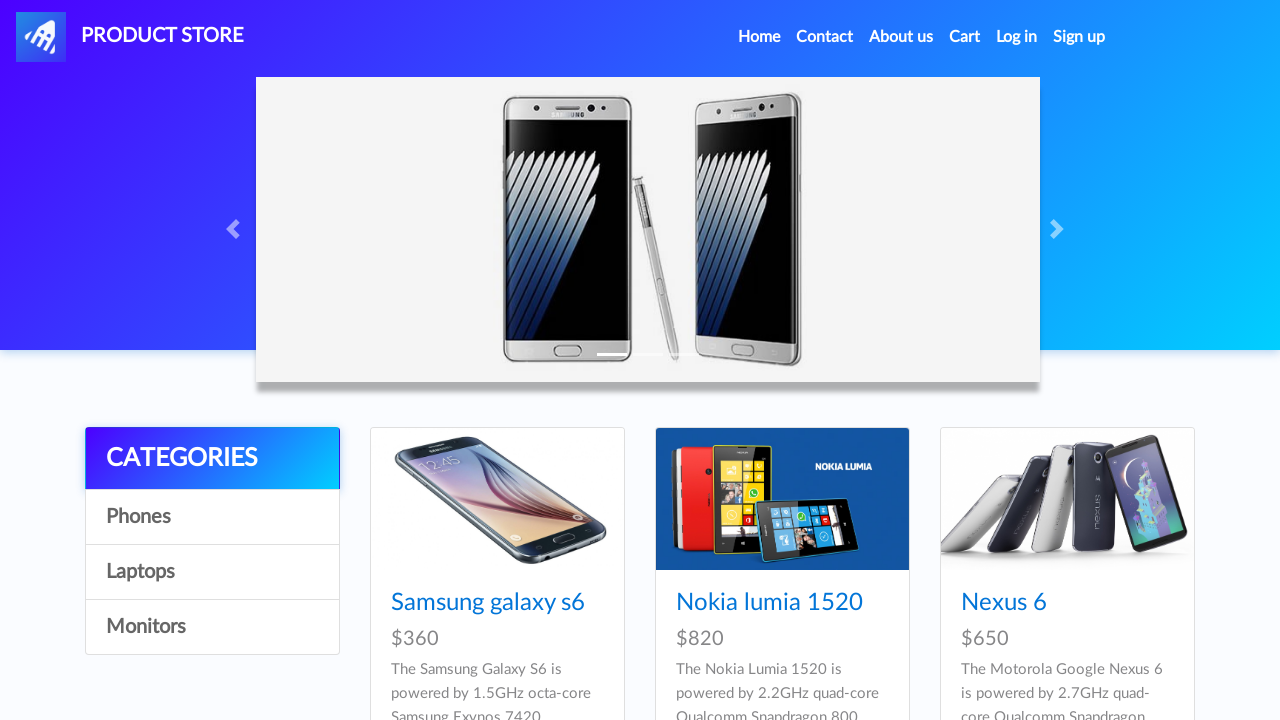

Waited for products in Monitors category to load
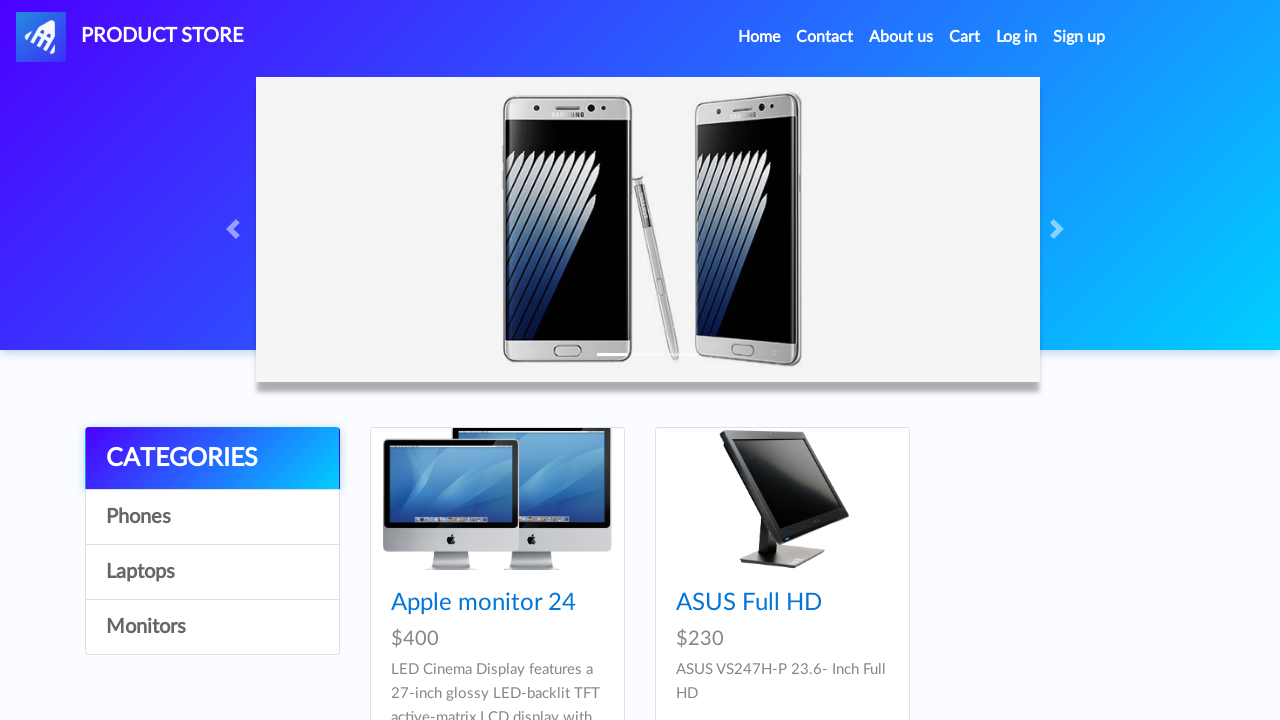

Clicked on product 'Apple monitor 24' in Monitors category at (484, 603) on .card-title a >> nth=0
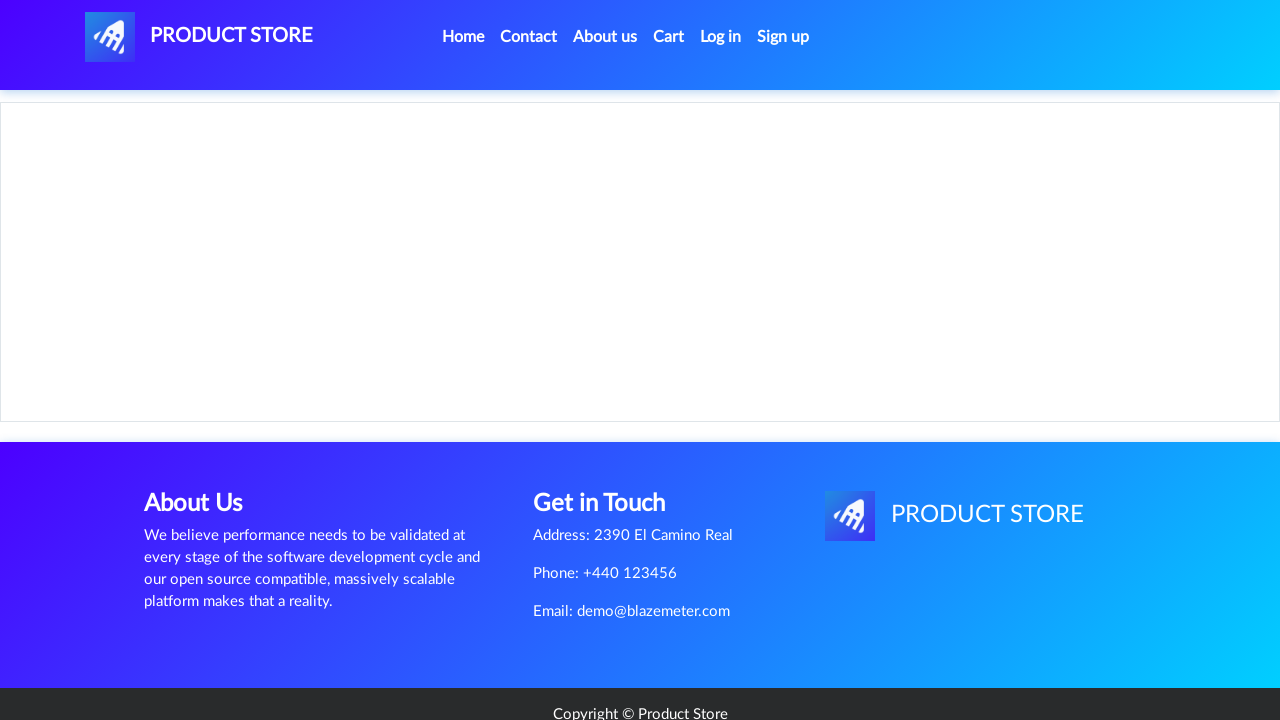

Waited for 'Add to cart' button for Apple monitor 24
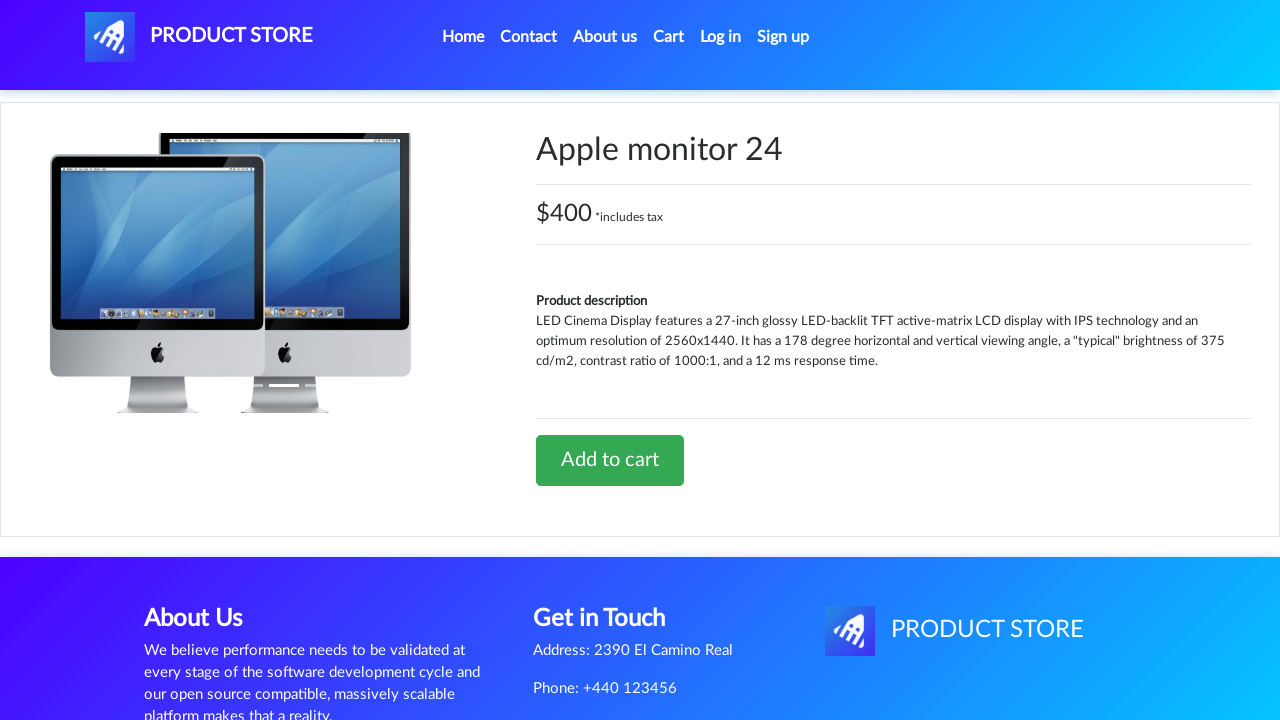

Clicked 'Add to cart' button for Apple monitor 24 at (610, 460) on xpath=//a[text()='Add to cart']
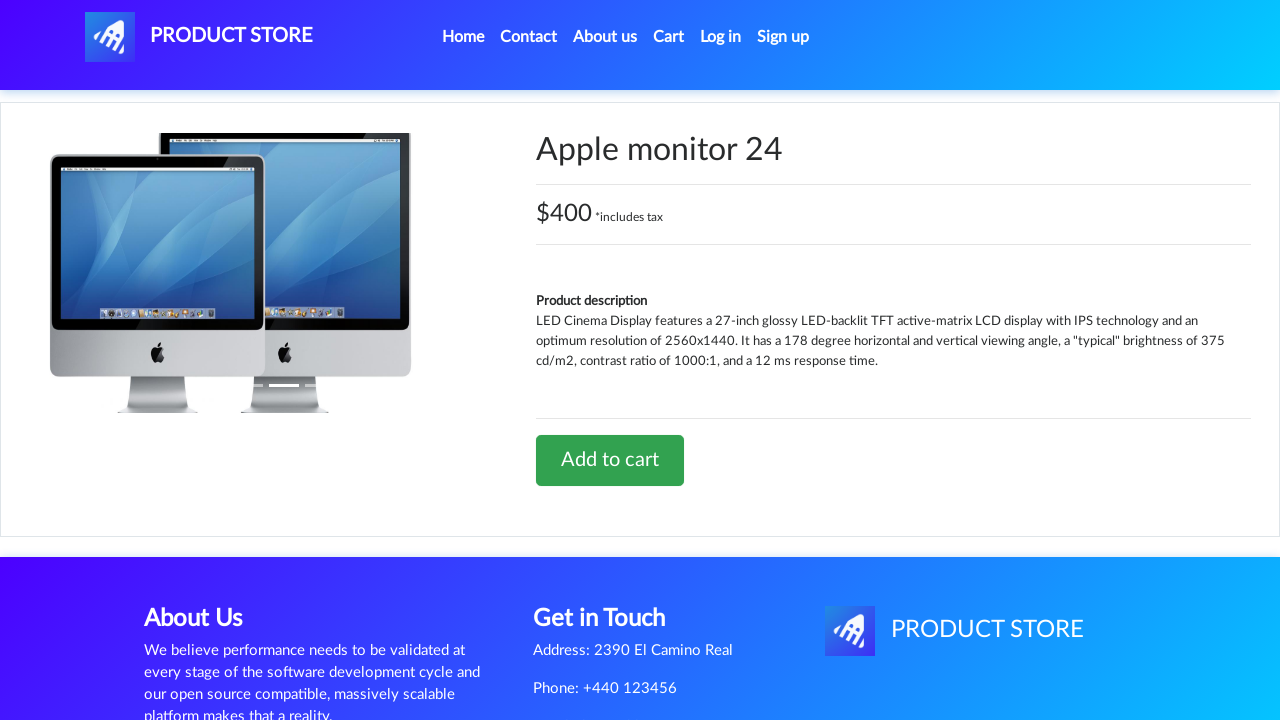

Alert accepted for adding Apple monitor 24 to cart
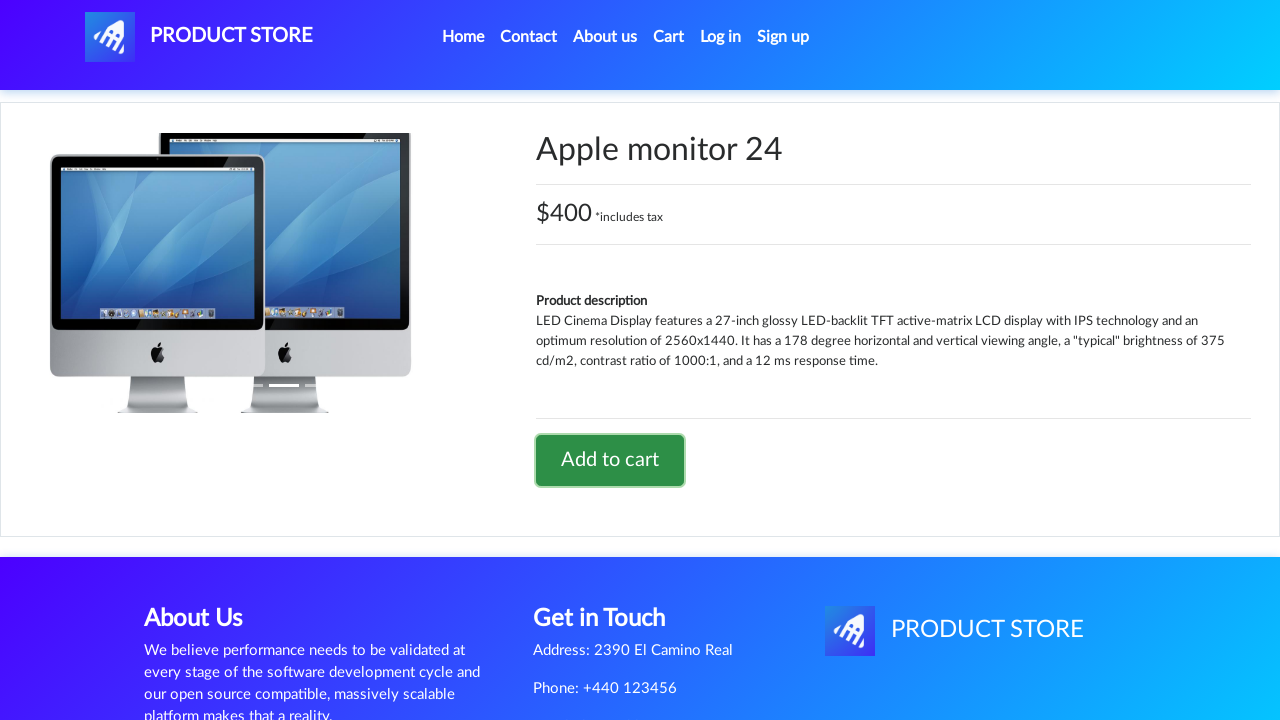

Navigated back to home page from Monitors at (199, 37) on a[href='index.html']
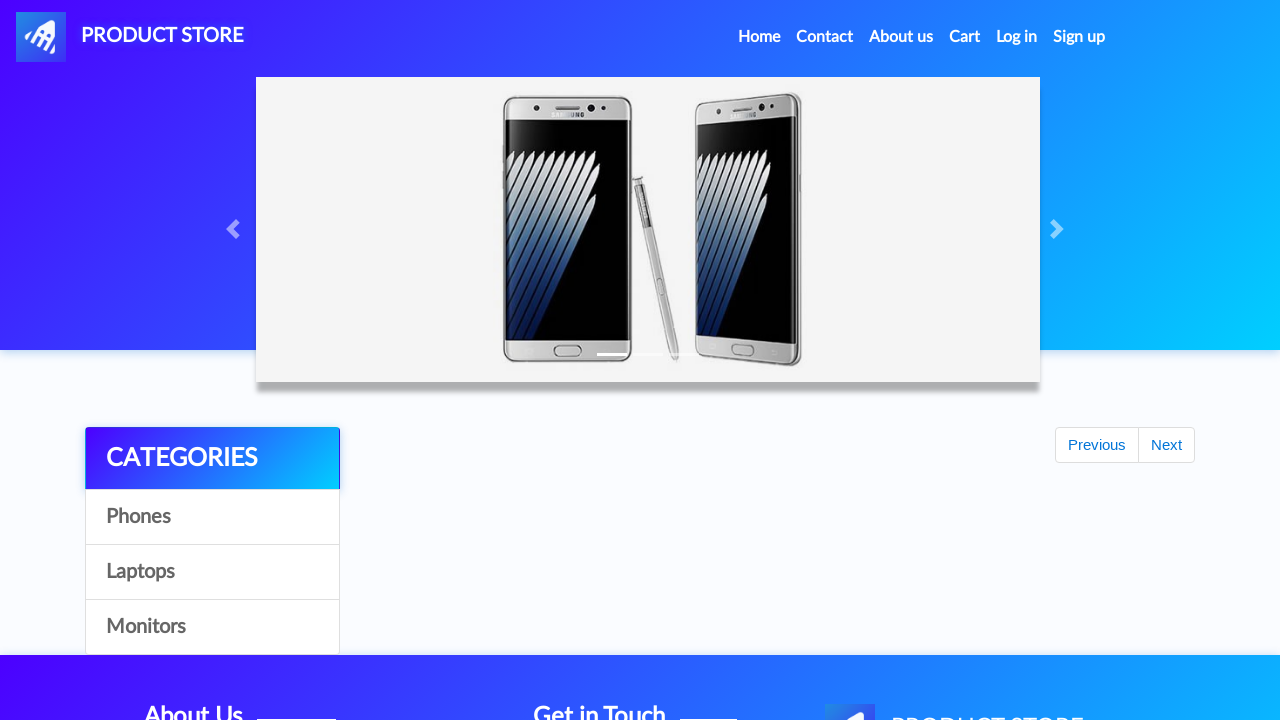

Clicked on Cart to view added items at (965, 37) on text=Cart
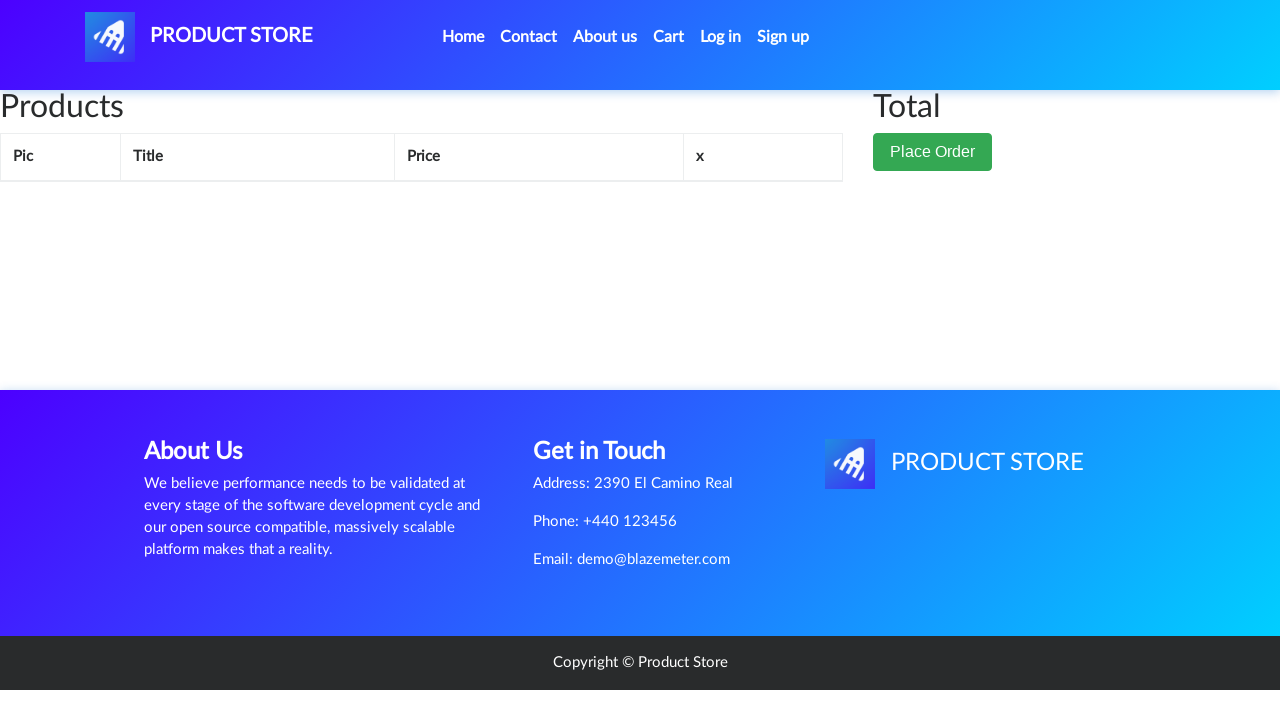

Waited for Checkout button to appear
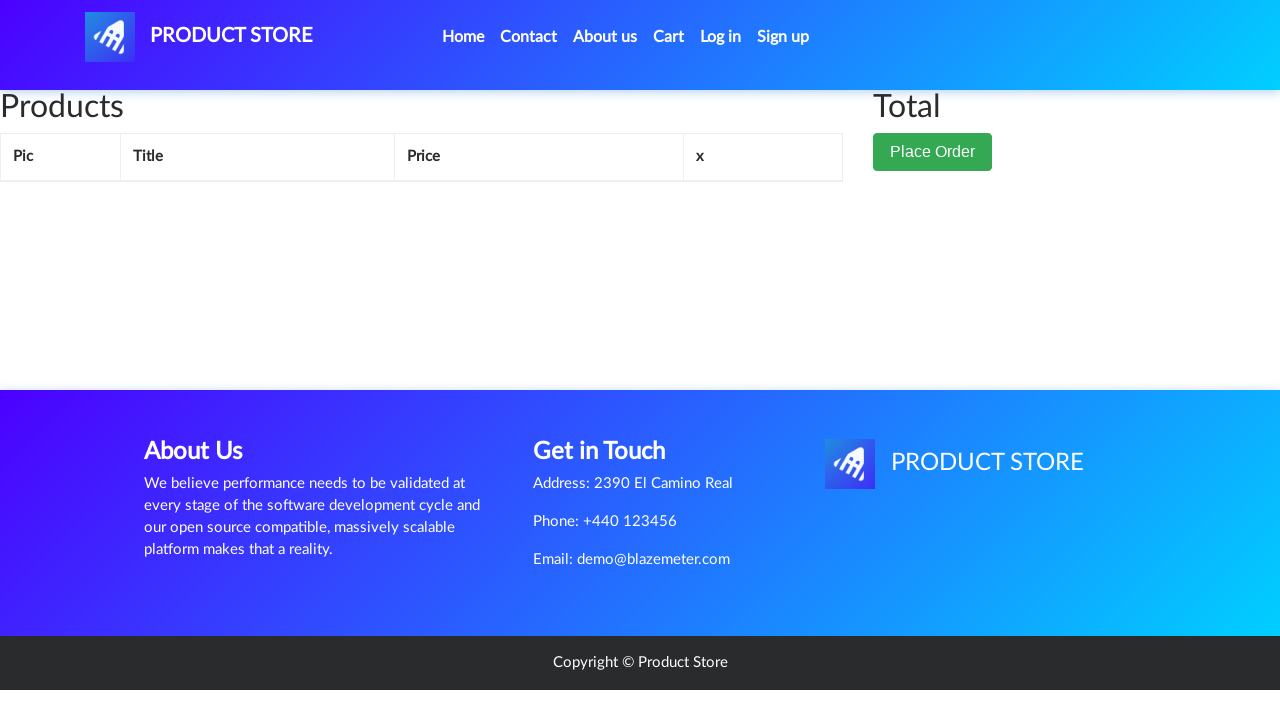

Clicked Checkout button at (933, 191) on .btn.btn-success
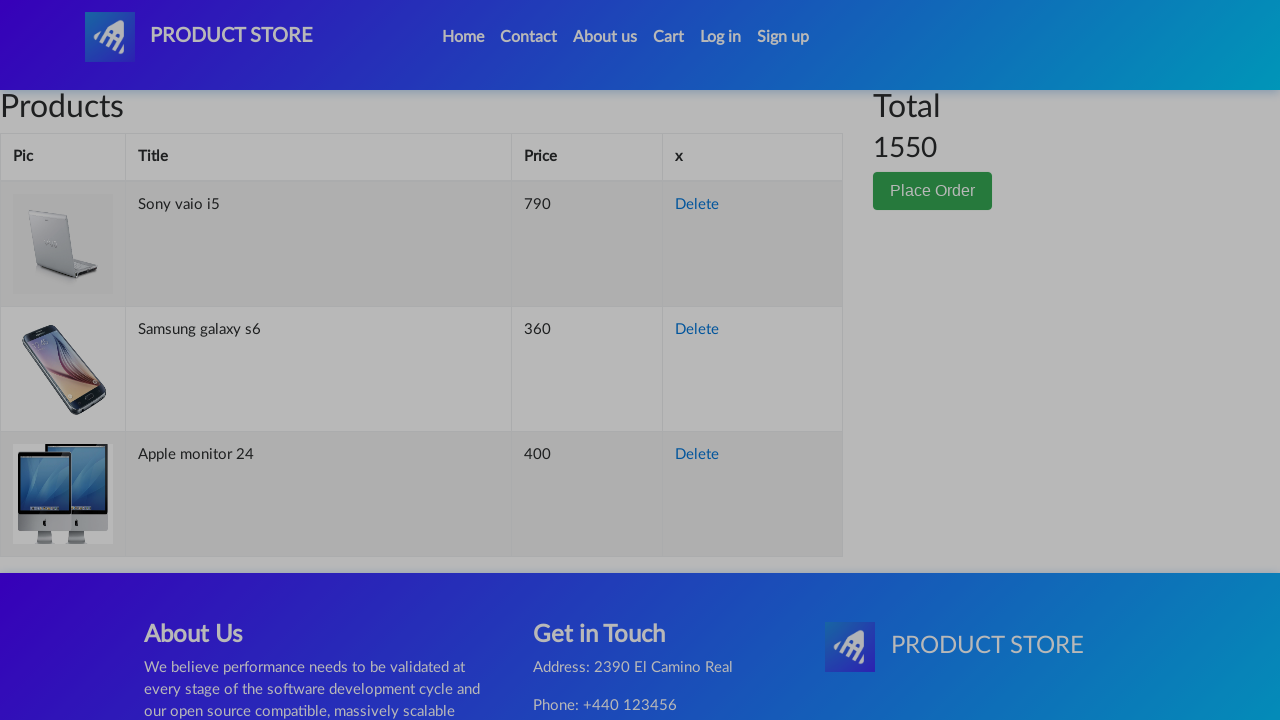

Waited for checkout form to load
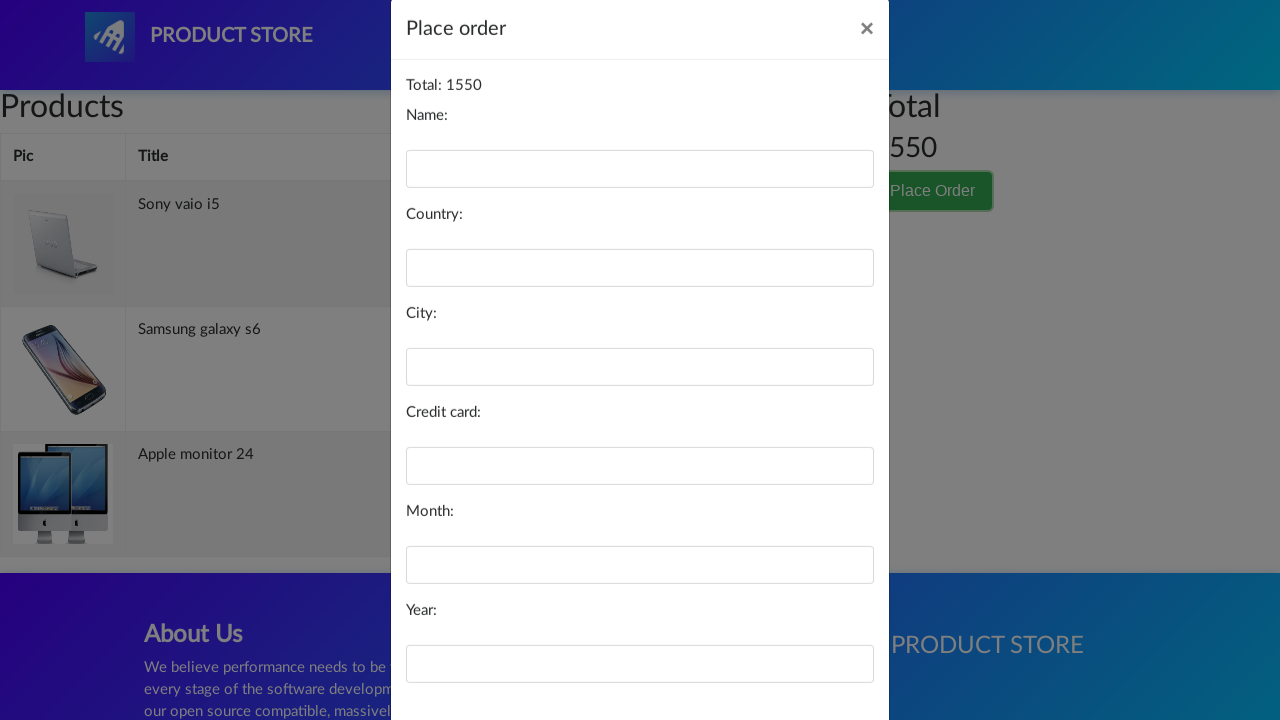

Filled name field with 'Jane Doe' on #name
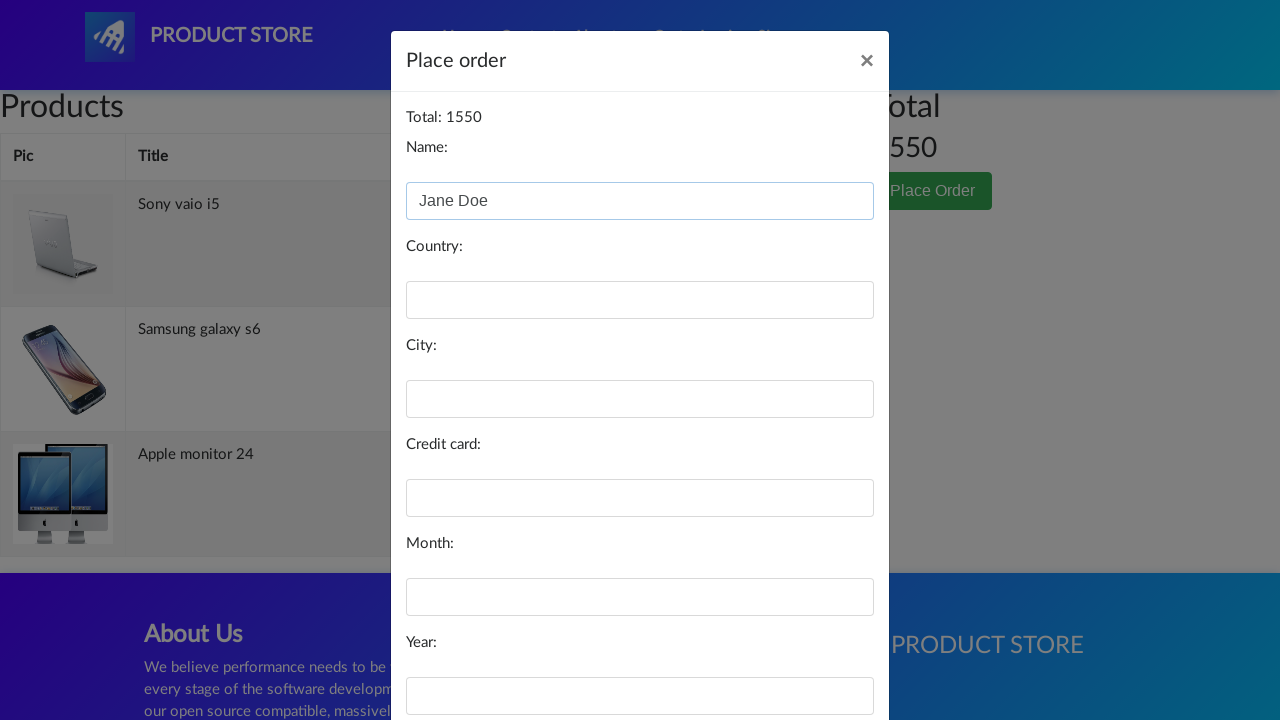

Filled country field with 'Canada' on #country
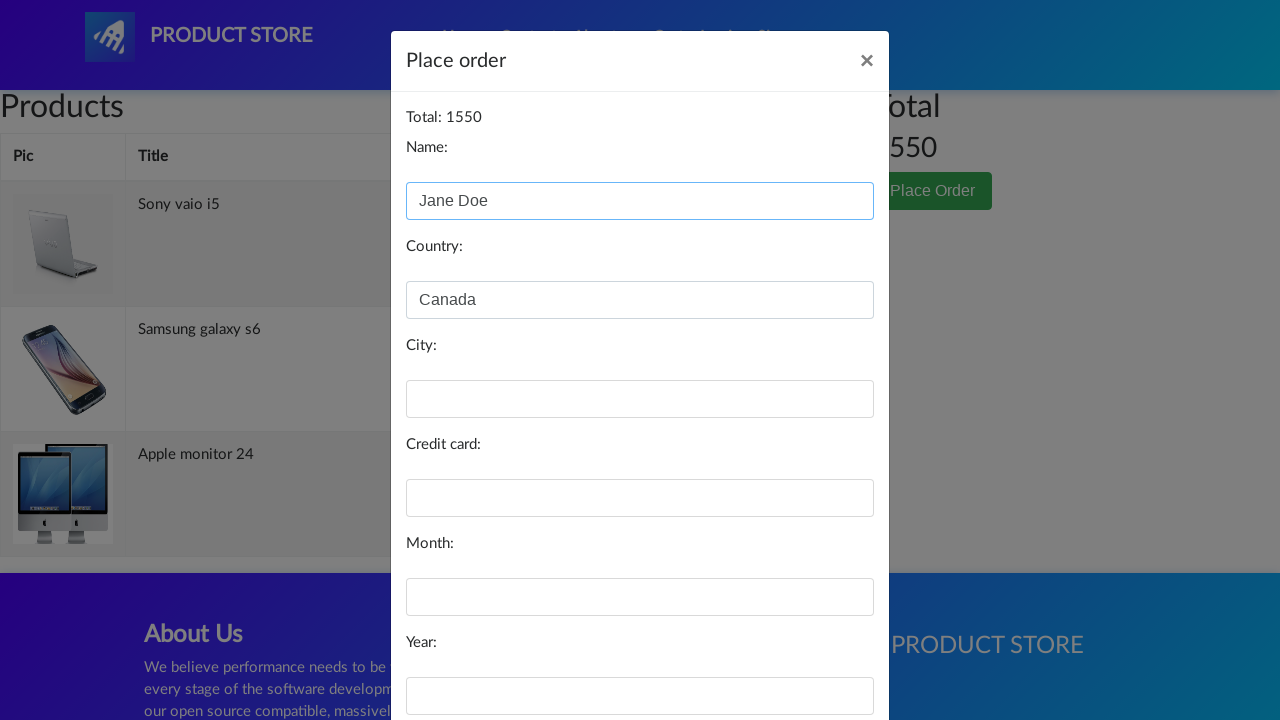

Filled city field with 'Toronto' on #city
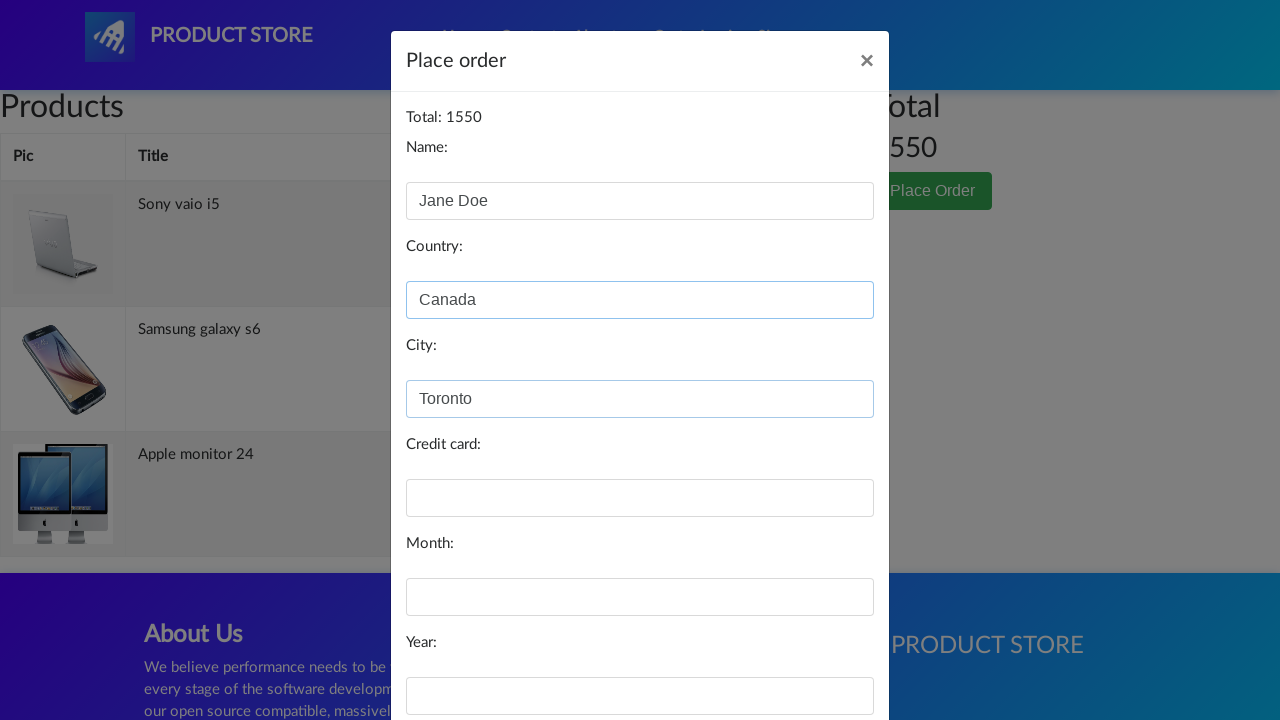

Filled credit card field with card number on #card
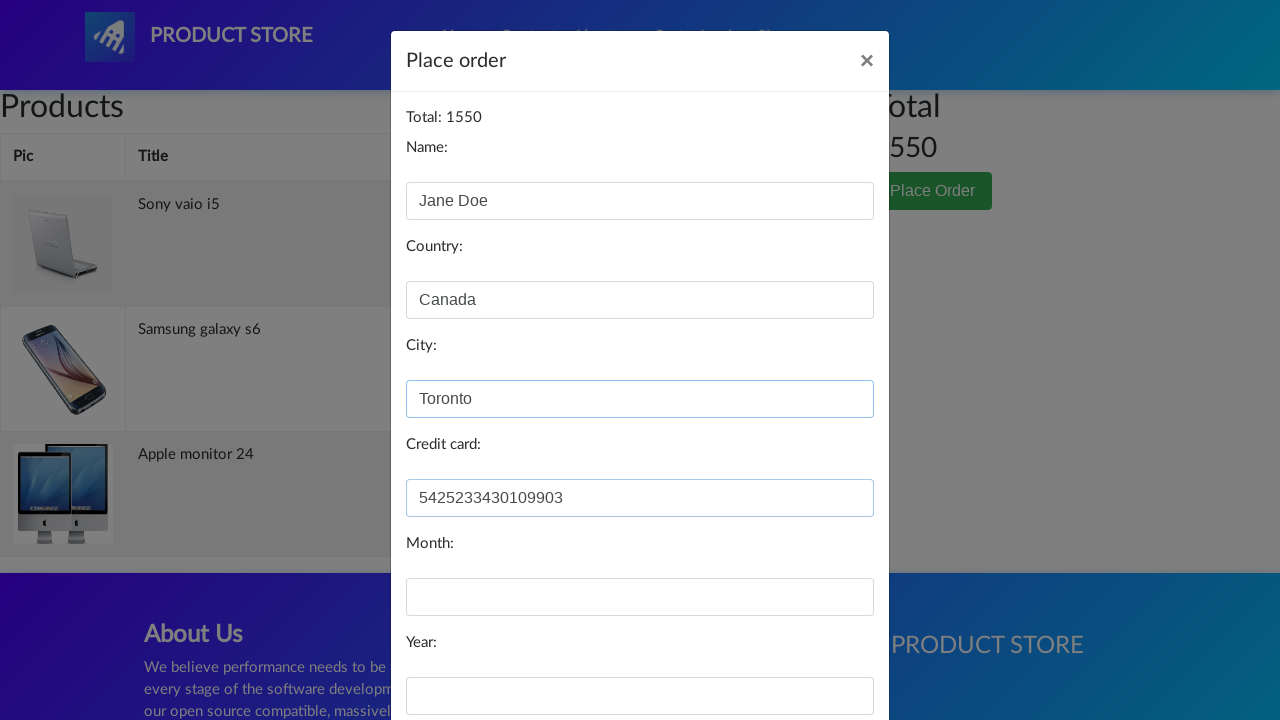

Filled month field with '09' on #month
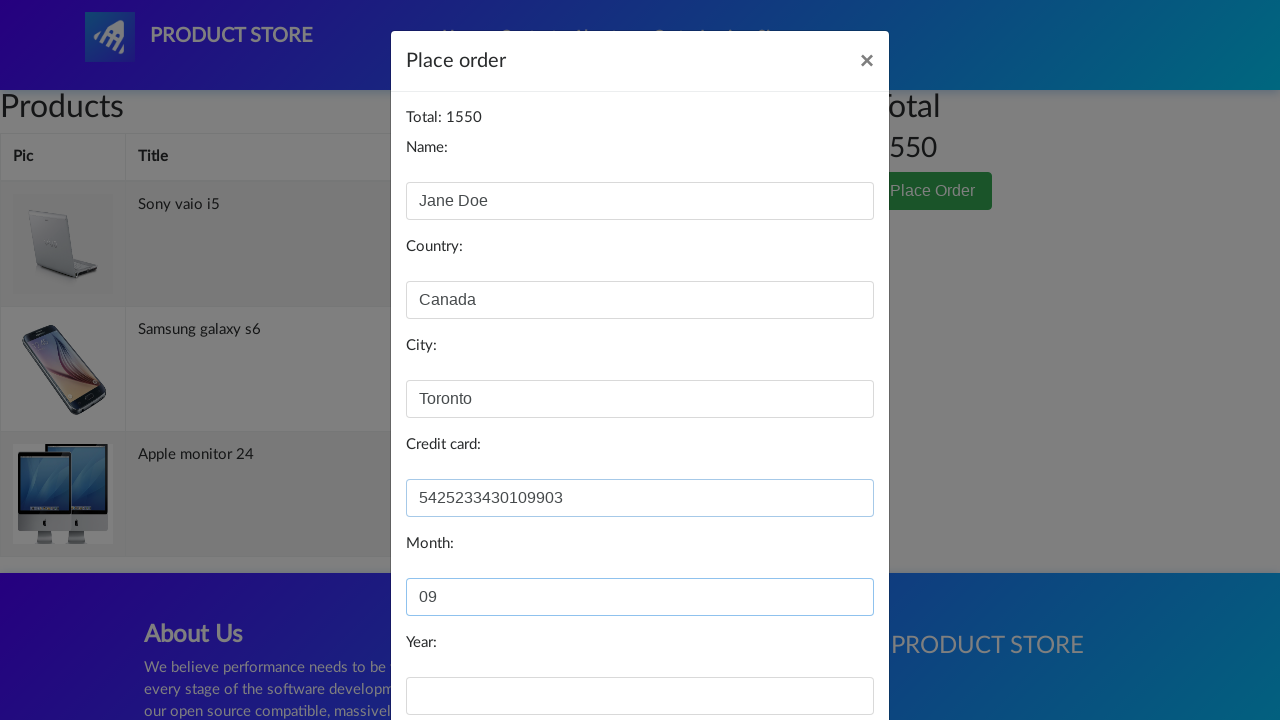

Filled year field with '2027' on #year
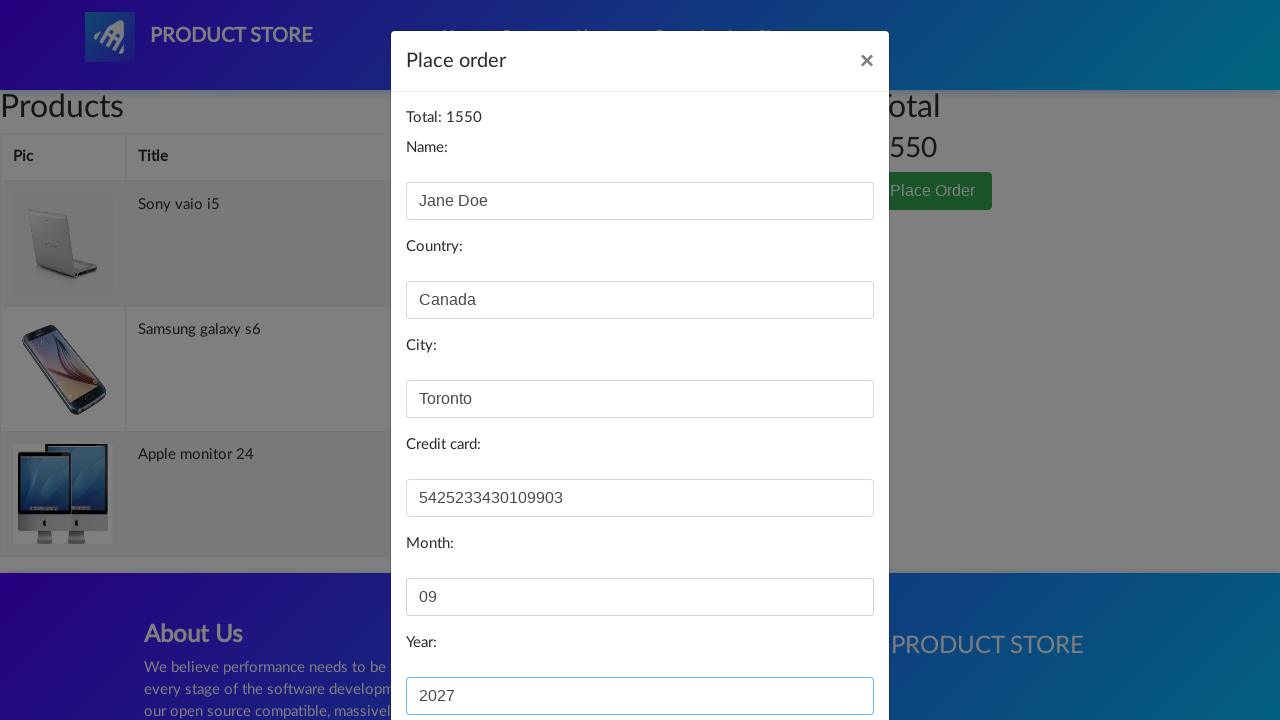

Clicked Purchase button to complete order at (823, 655) on xpath=//button[normalize-space()='Purchase']
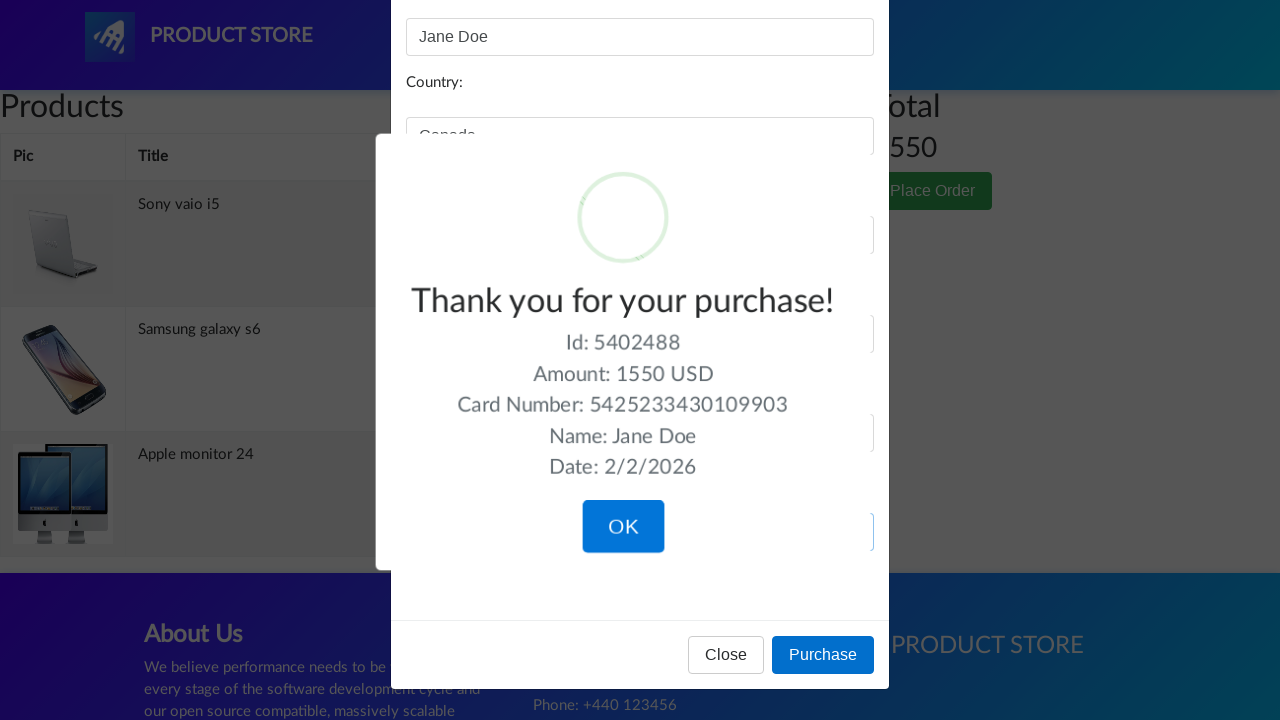

Purchase confirmation message appeared
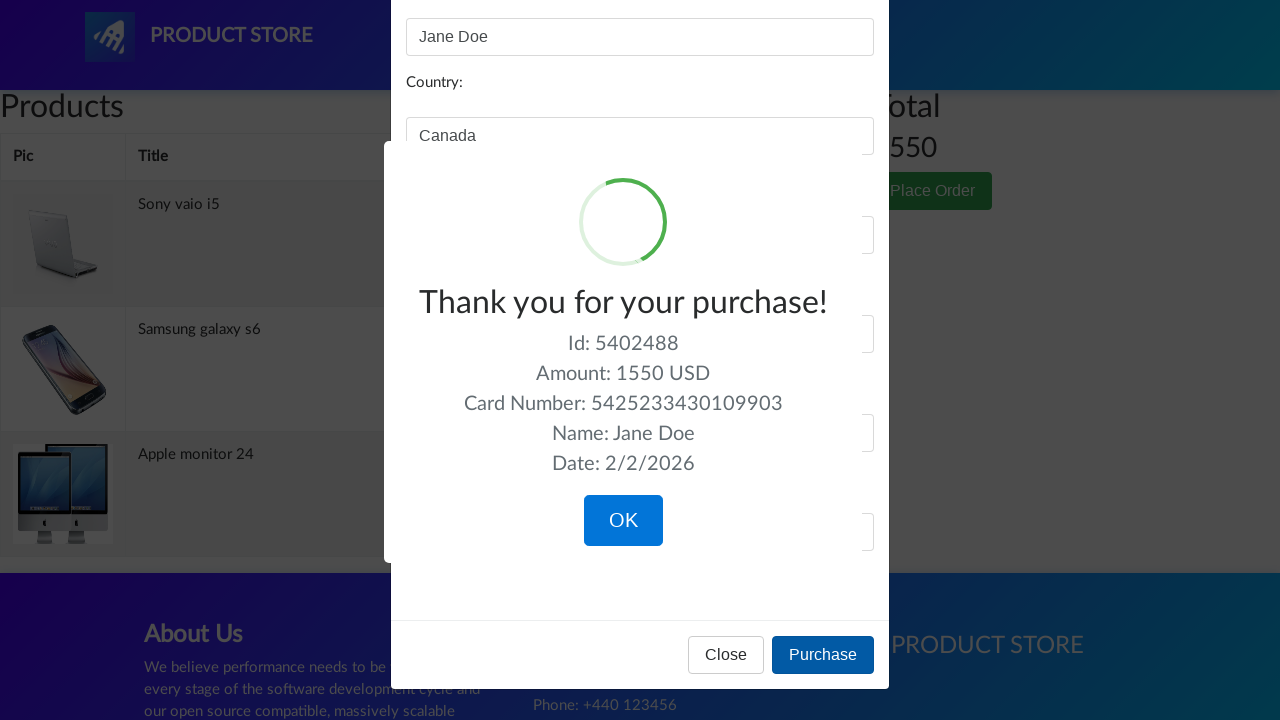

Clicked OK button to close confirmation dialog at (623, 521) on xpath=//button[normalize-space()='OK']
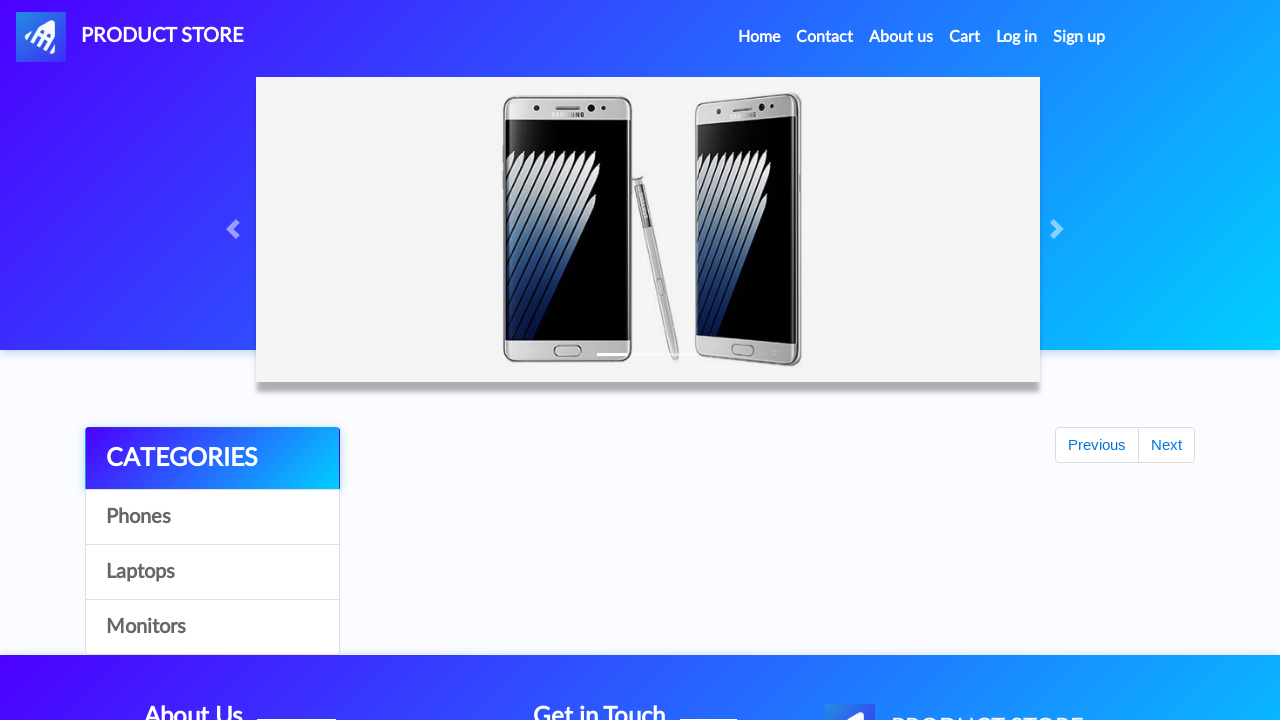

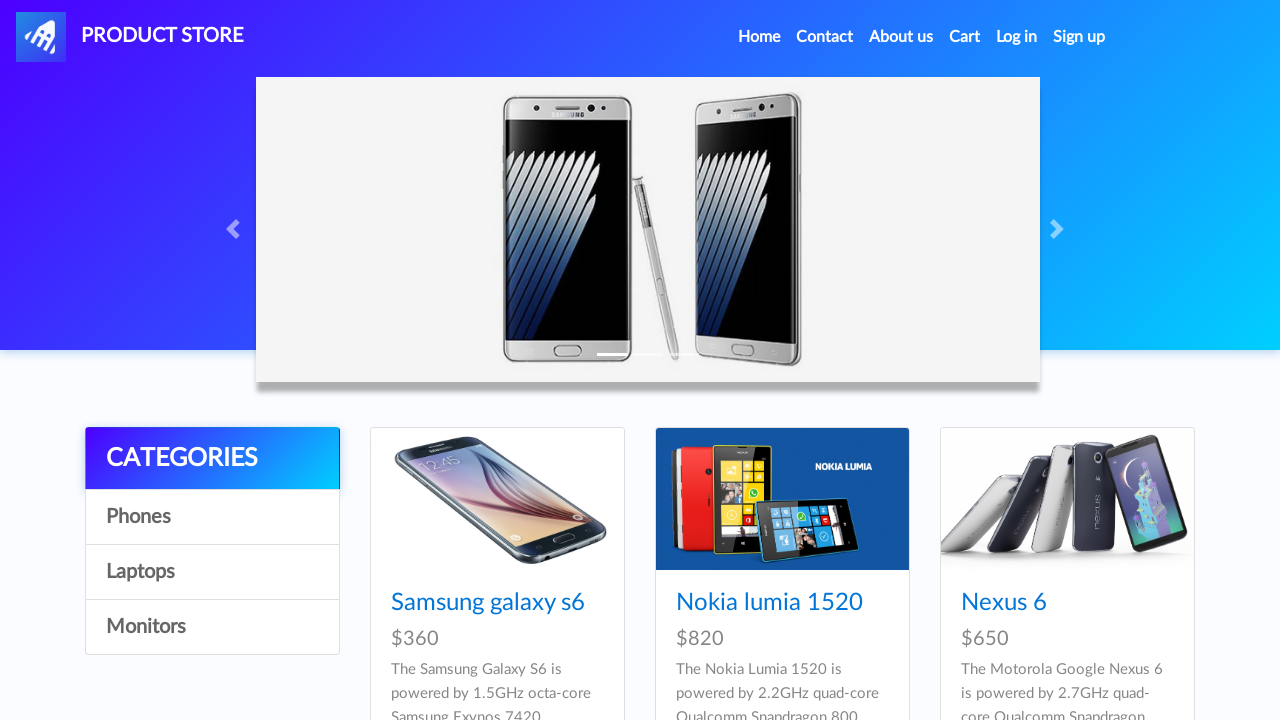